Navigates to FreeCRM website and visually highlights the sign up button by flashing its background color multiple times using JavaScript

Starting URL: https://freecrm.com/

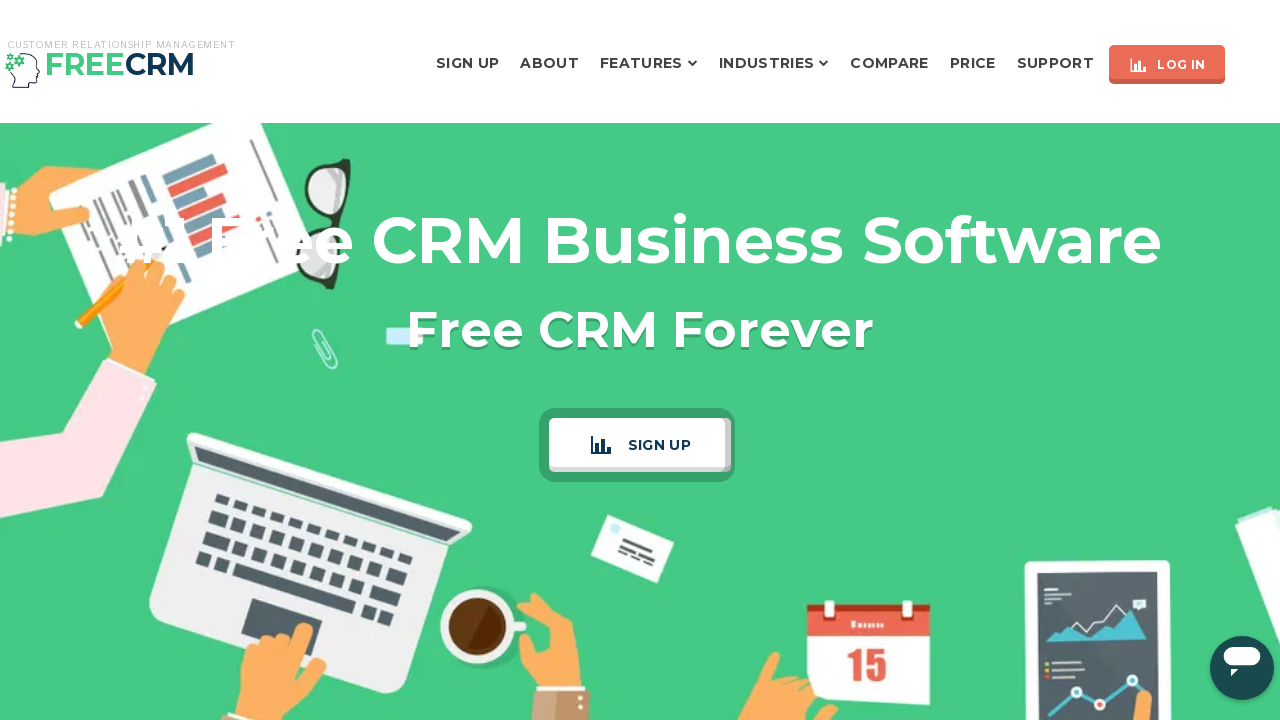

Navigated to FreeCRM website
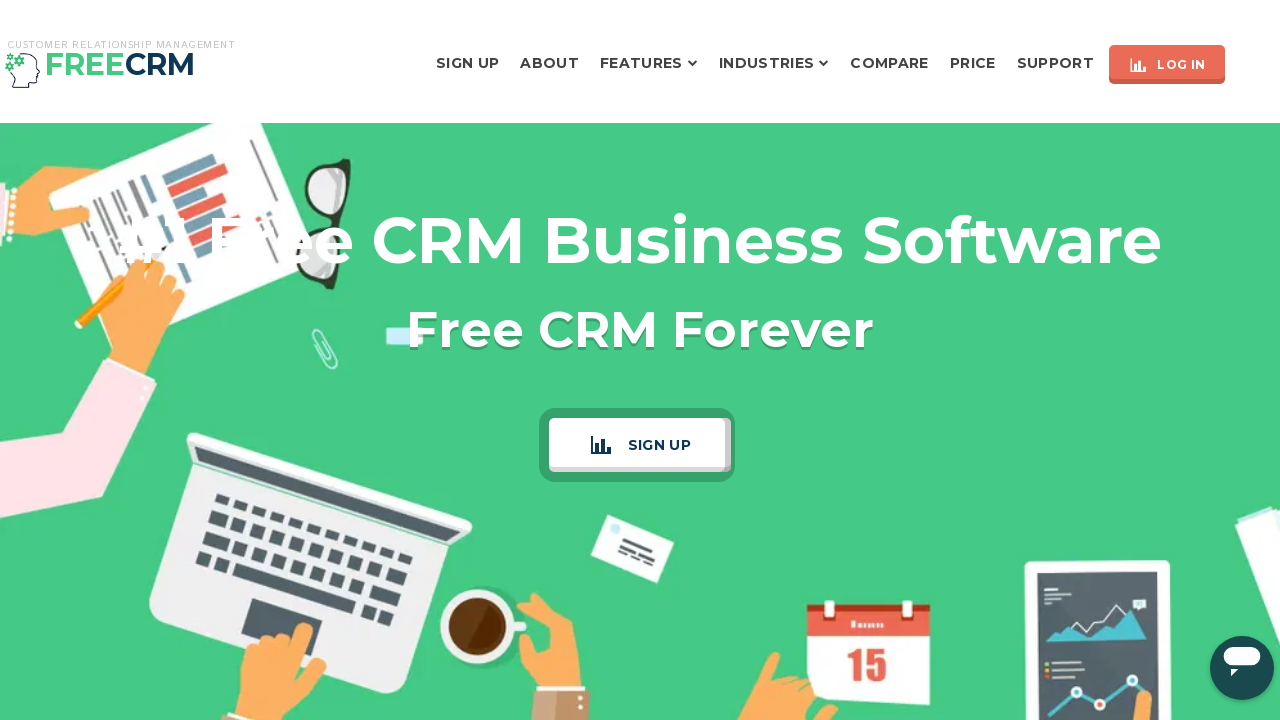

Located the sign up button element
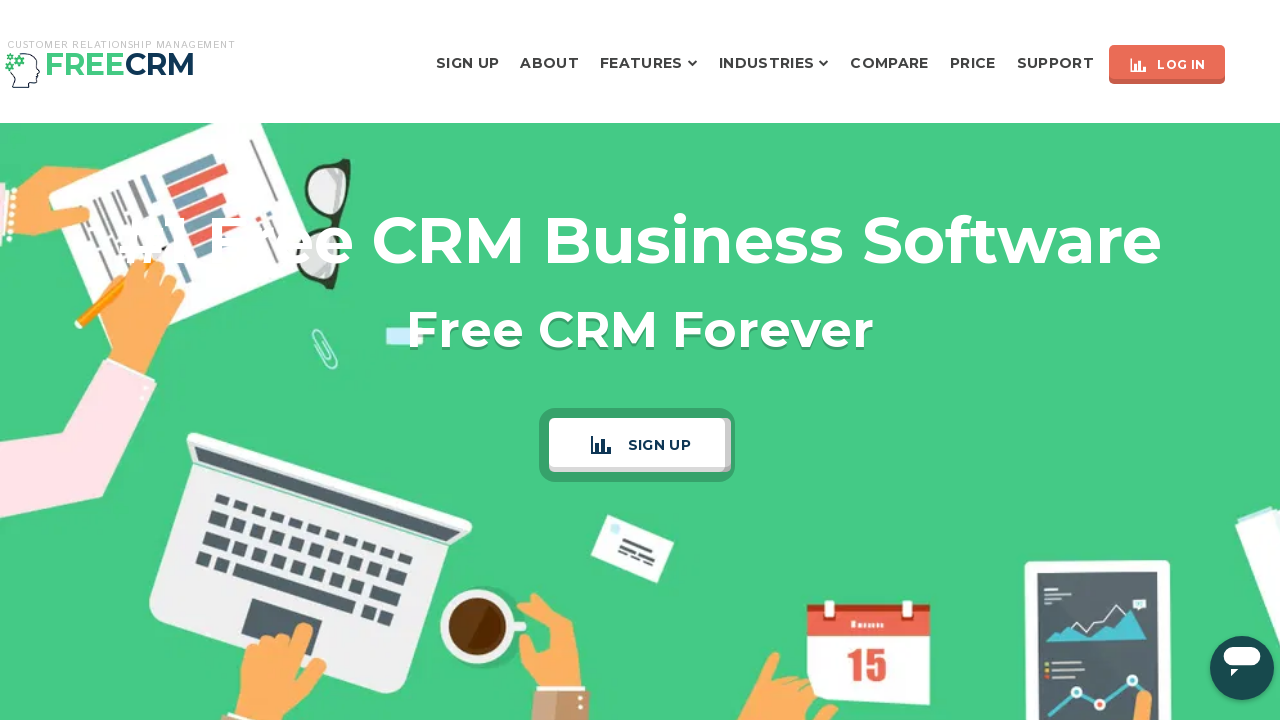

Changed sign up button background to green (flash 1/10)
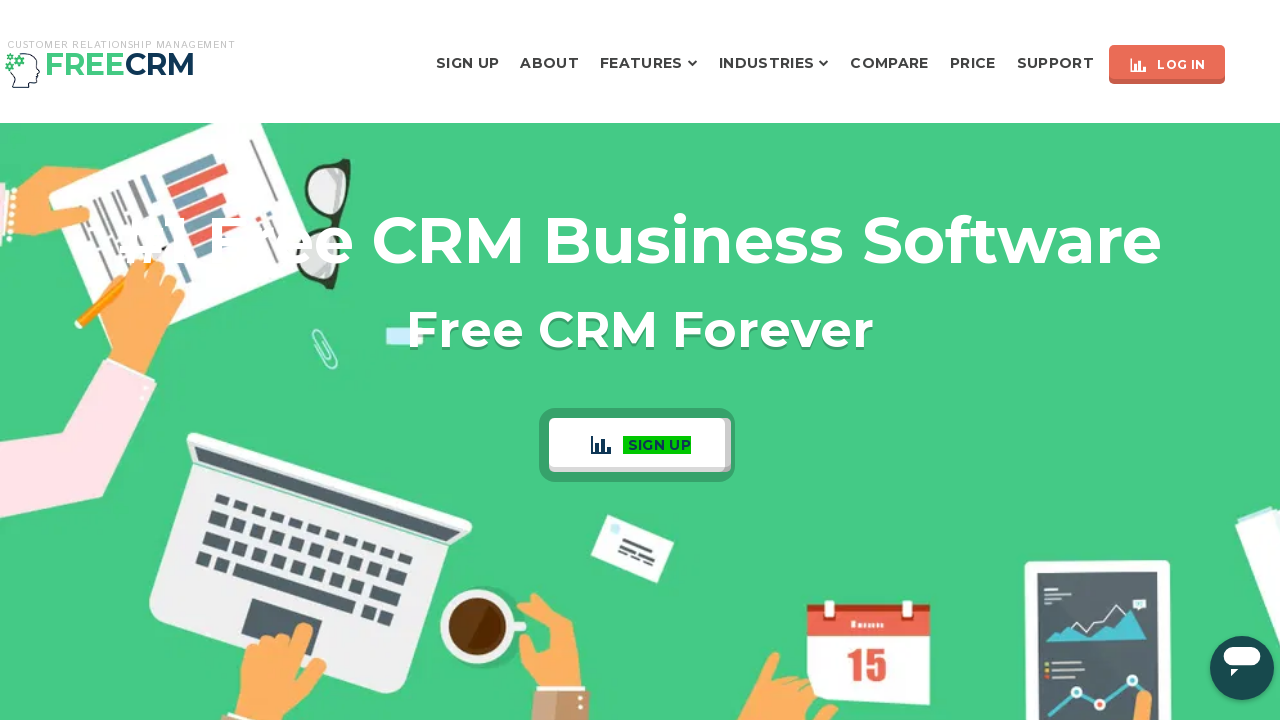

Waited 200ms with green background
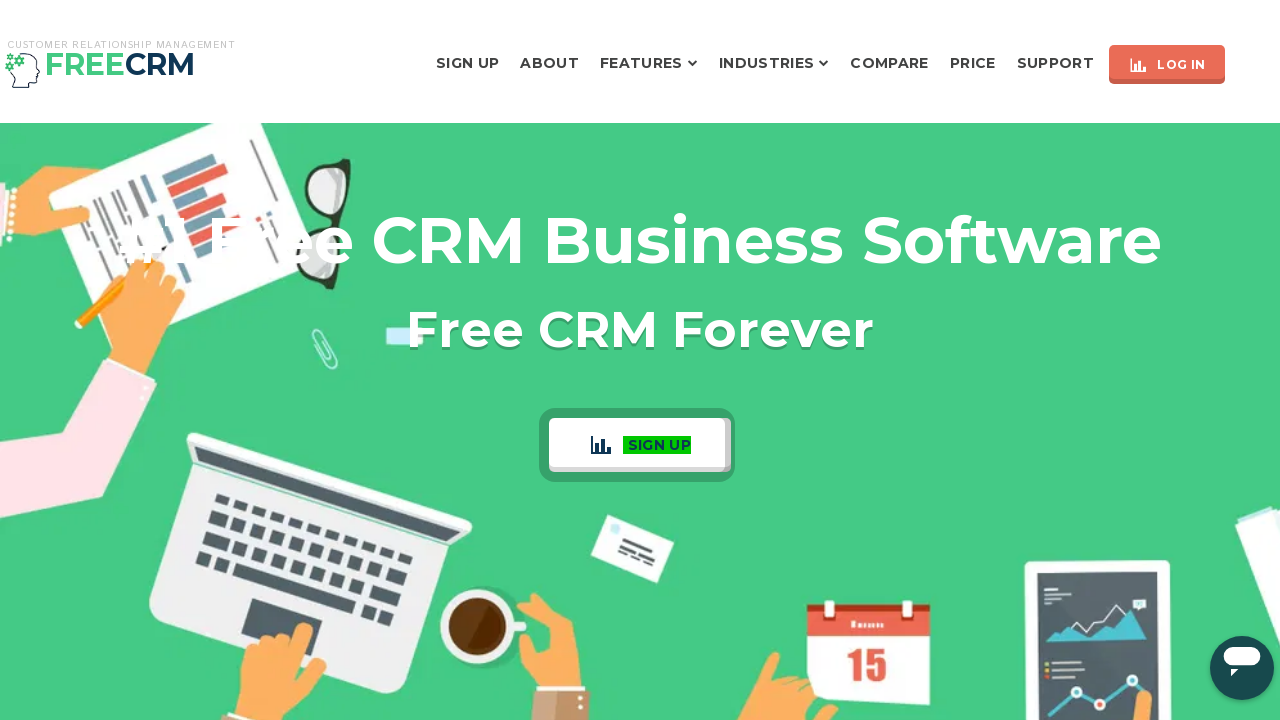

Reset sign up button background to original (flash 1/10)
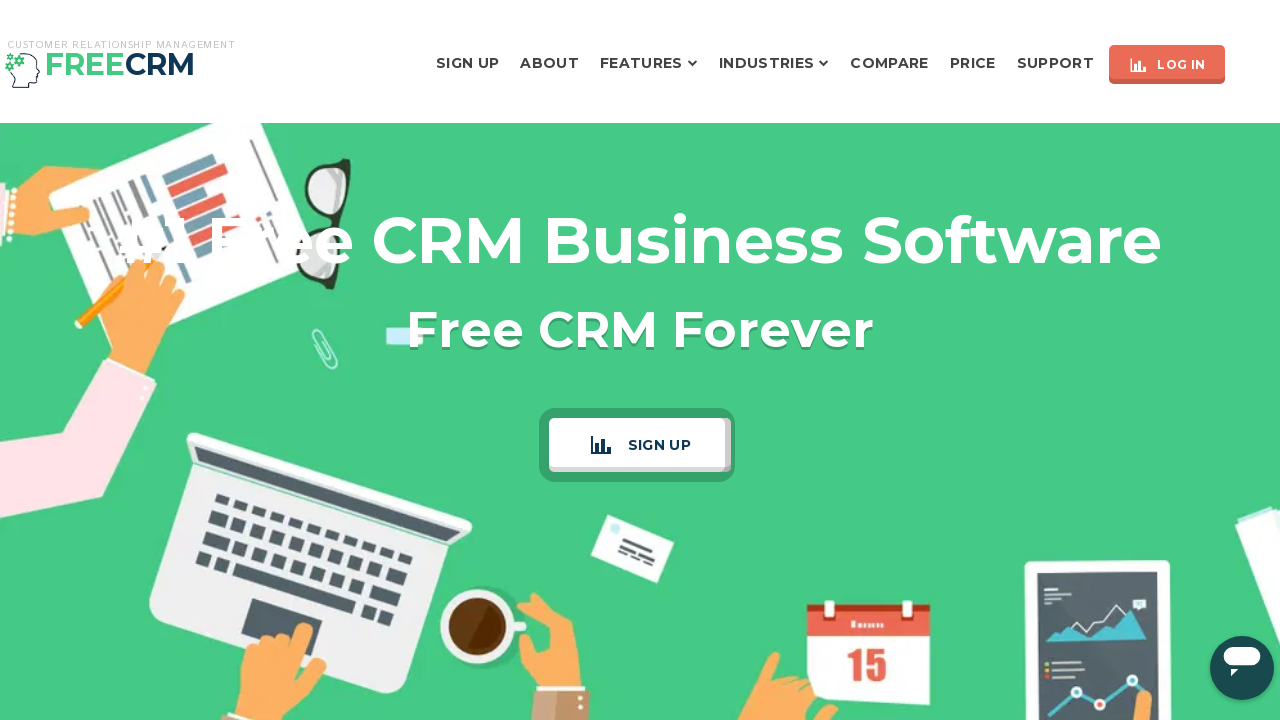

Waited 200ms with original background
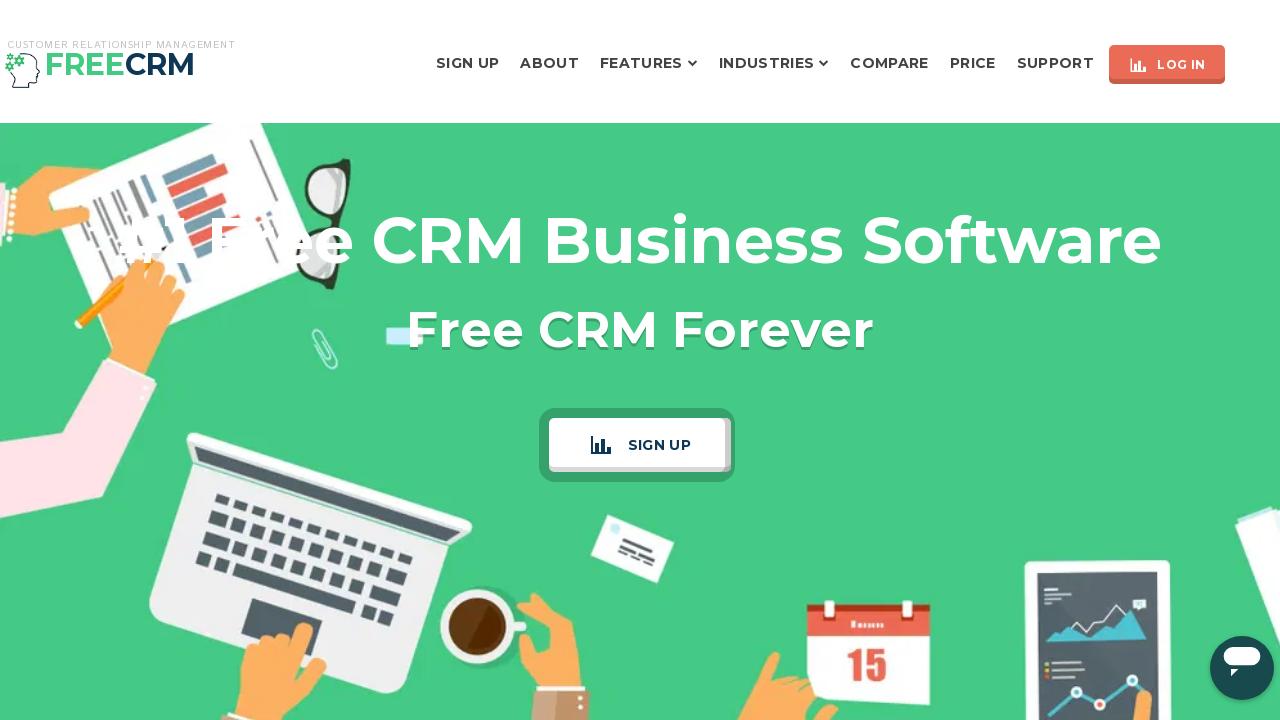

Changed sign up button background to green (flash 2/10)
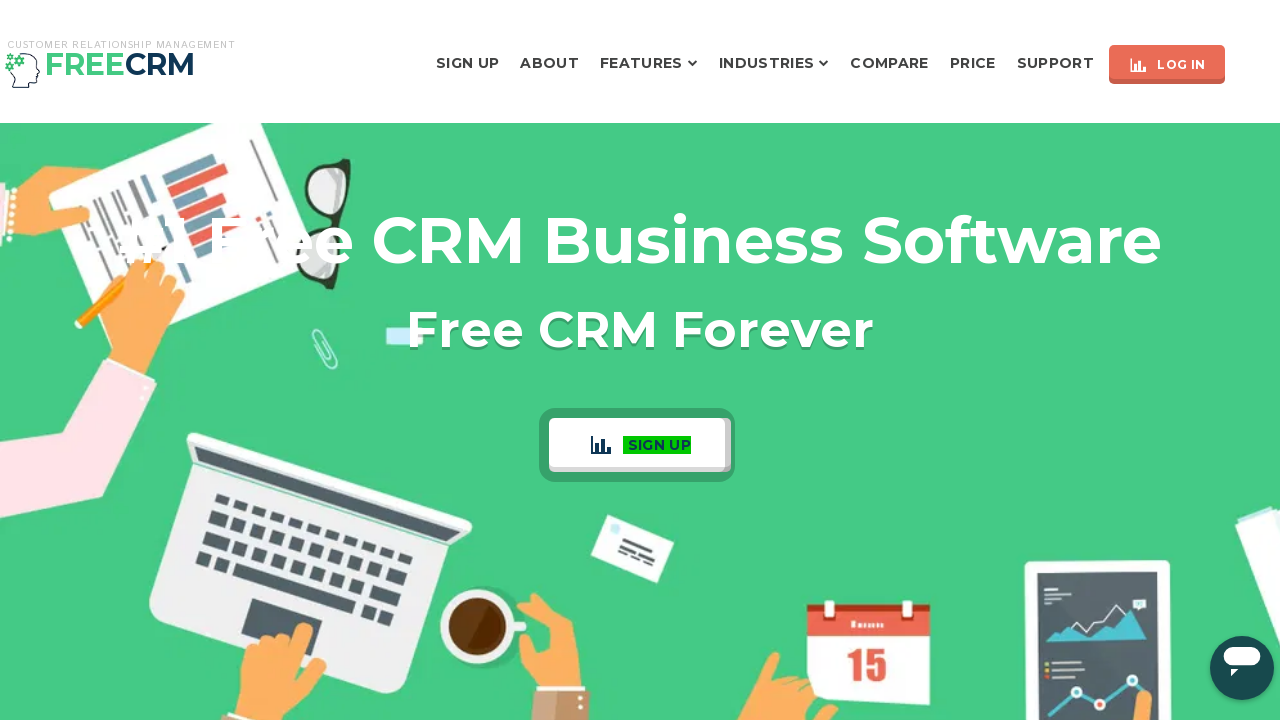

Waited 200ms with green background
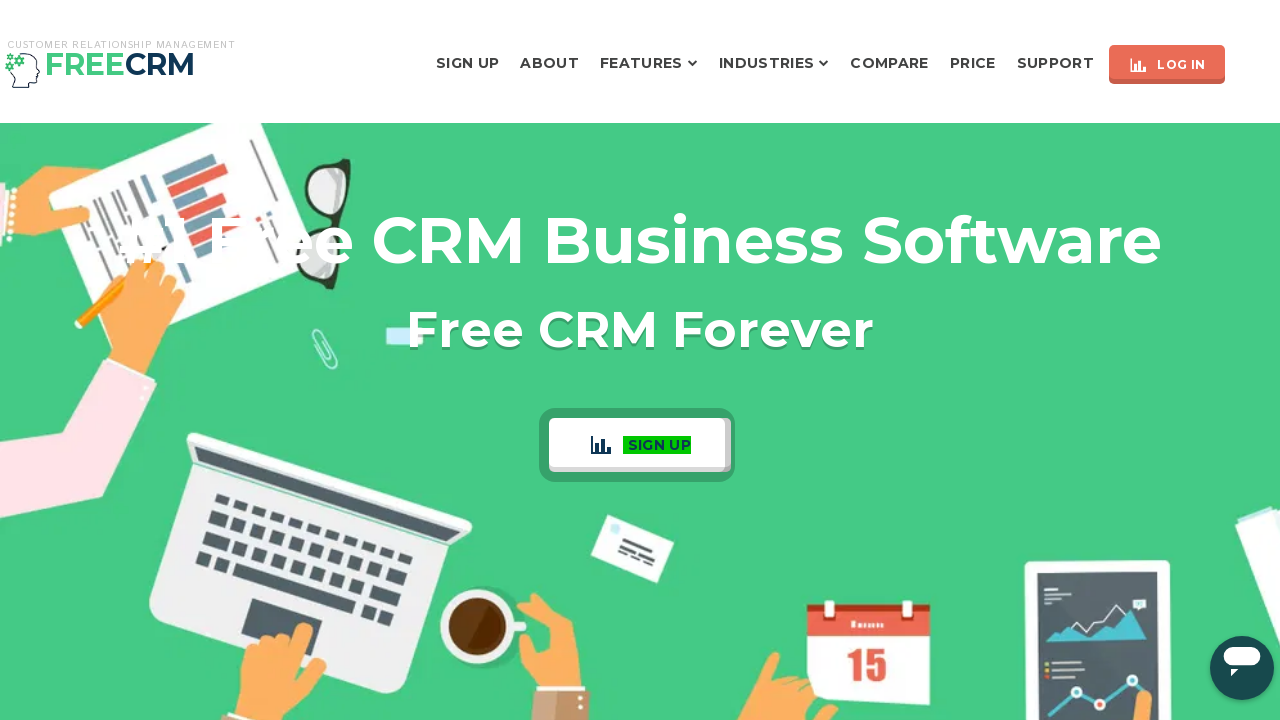

Reset sign up button background to original (flash 2/10)
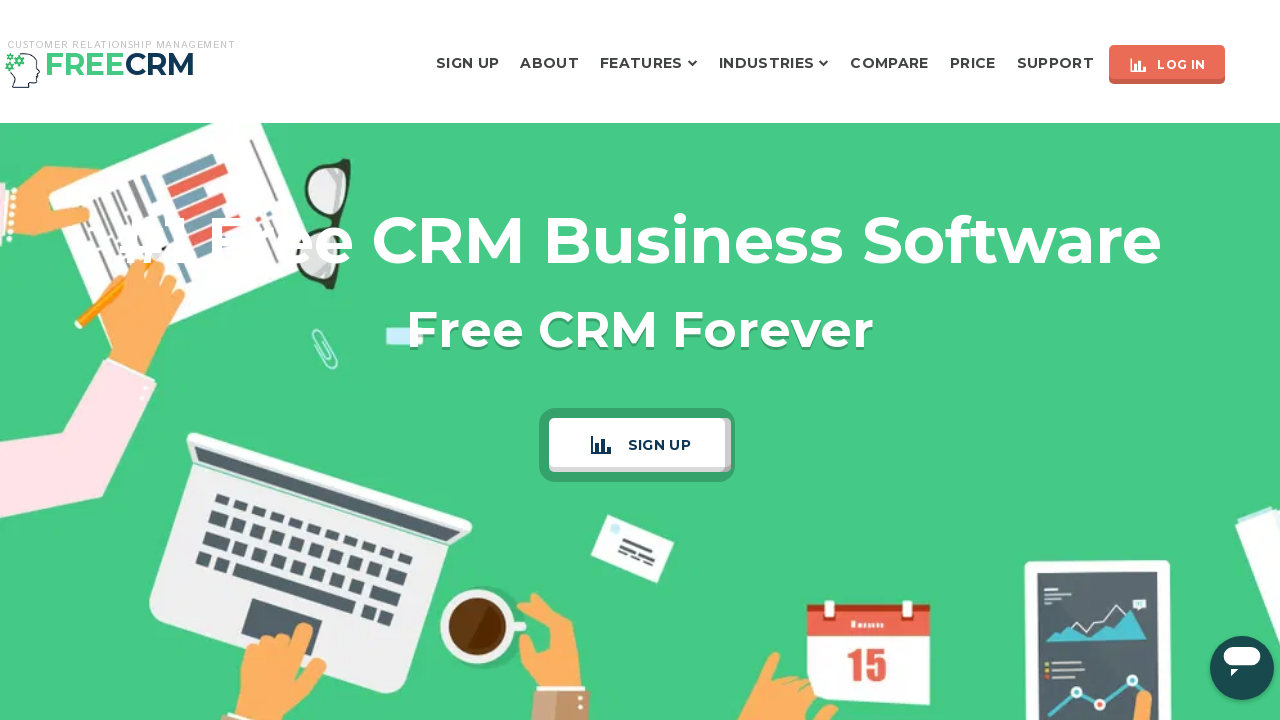

Waited 200ms with original background
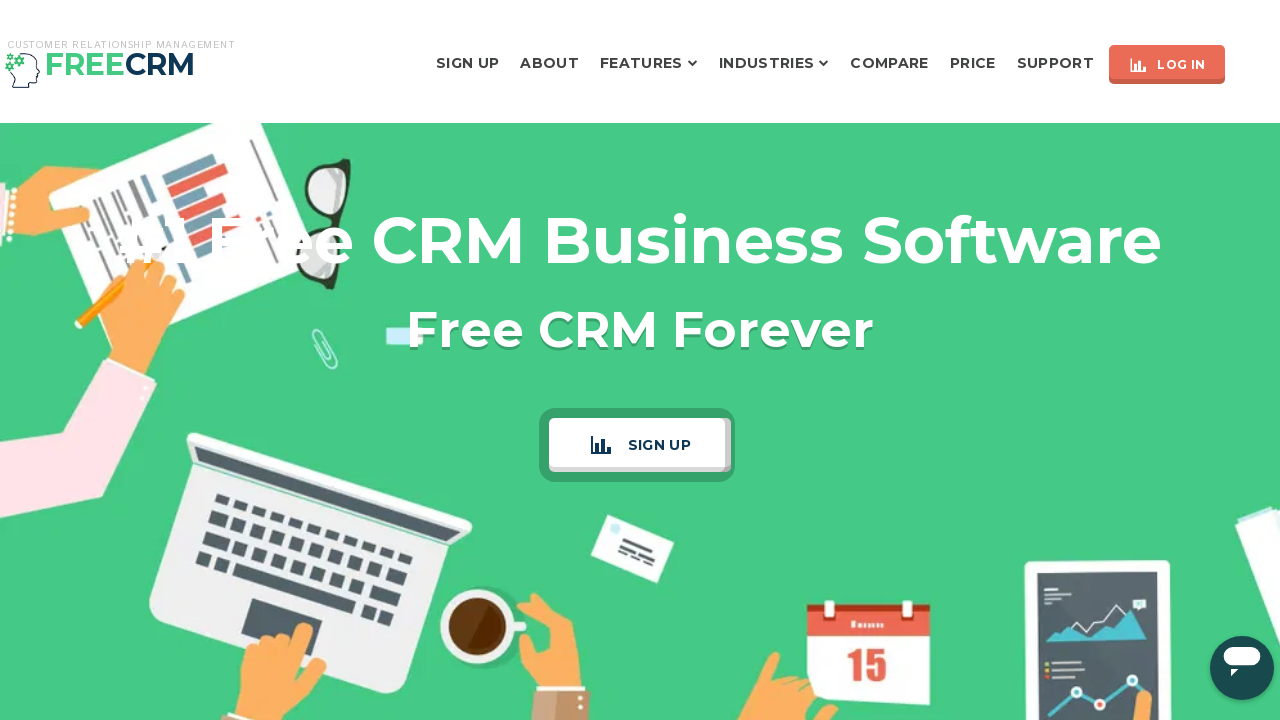

Changed sign up button background to green (flash 3/10)
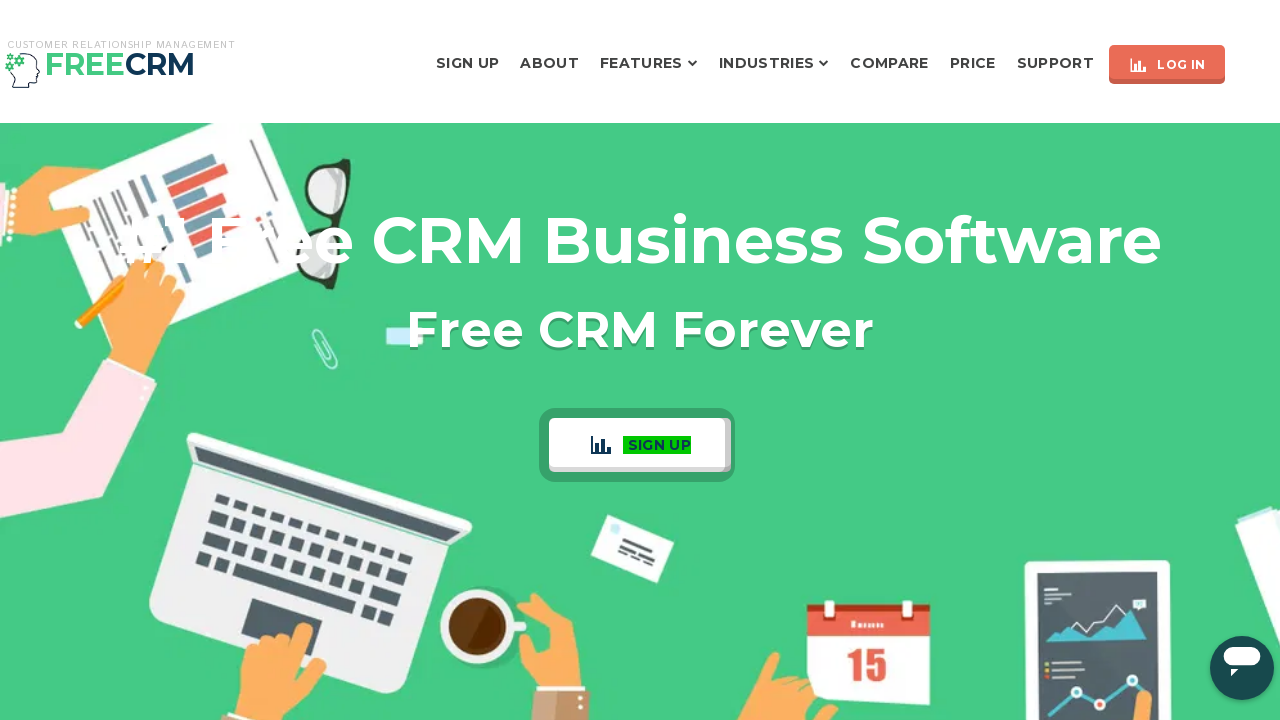

Waited 200ms with green background
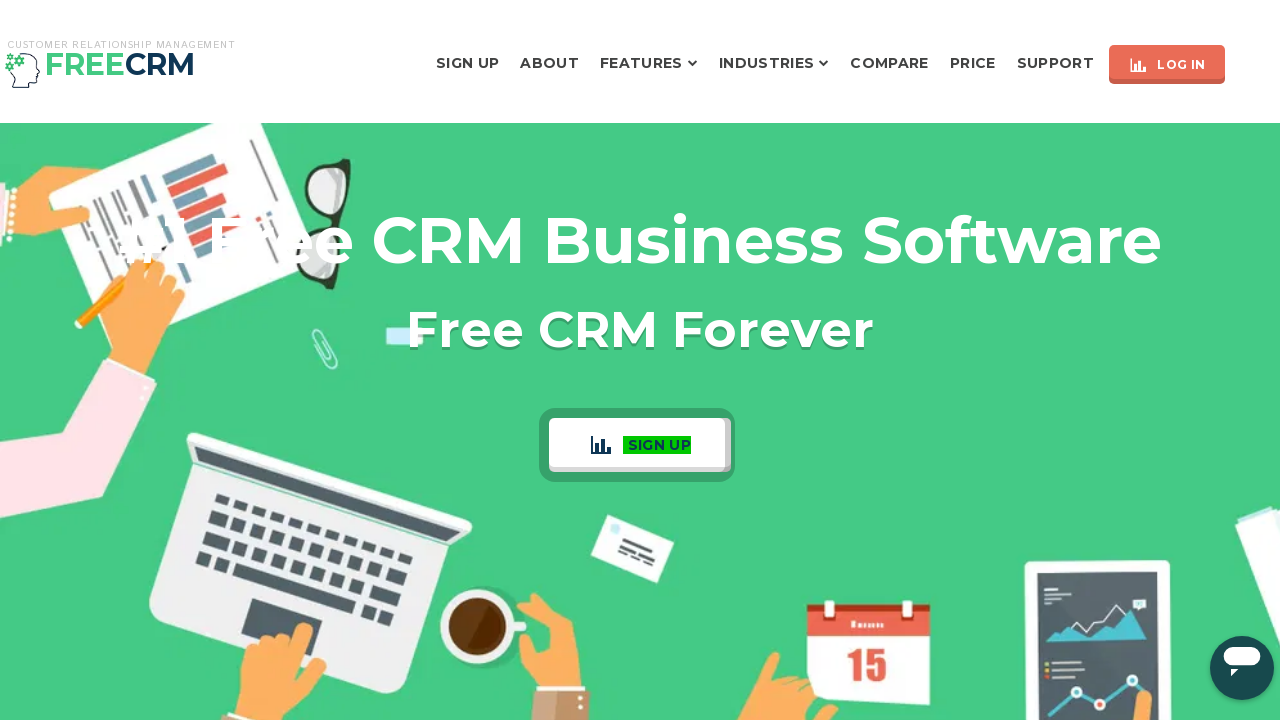

Reset sign up button background to original (flash 3/10)
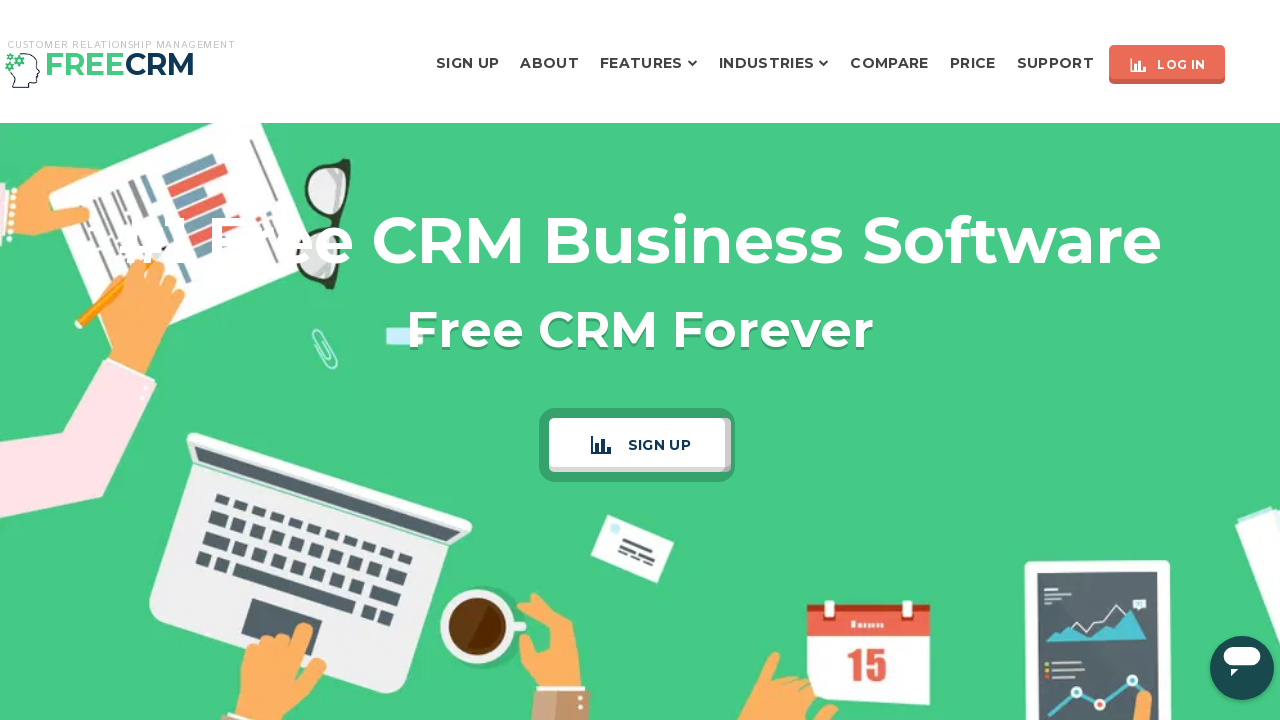

Waited 200ms with original background
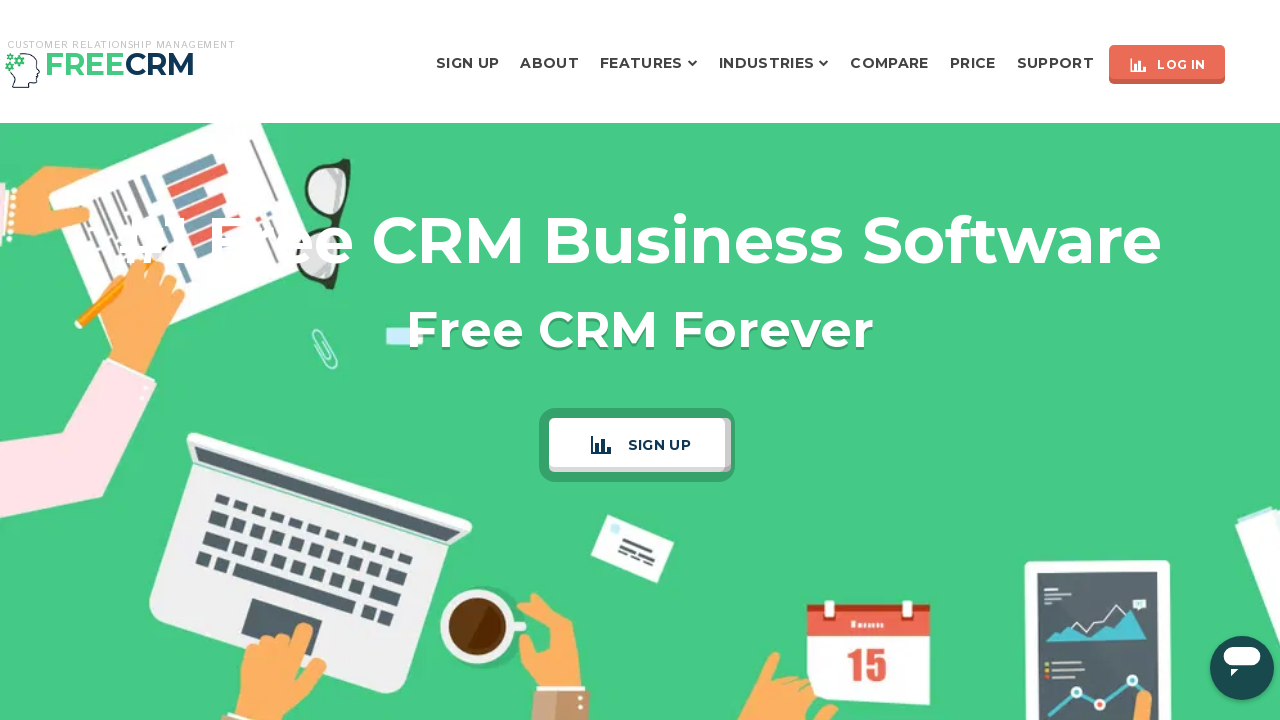

Changed sign up button background to green (flash 4/10)
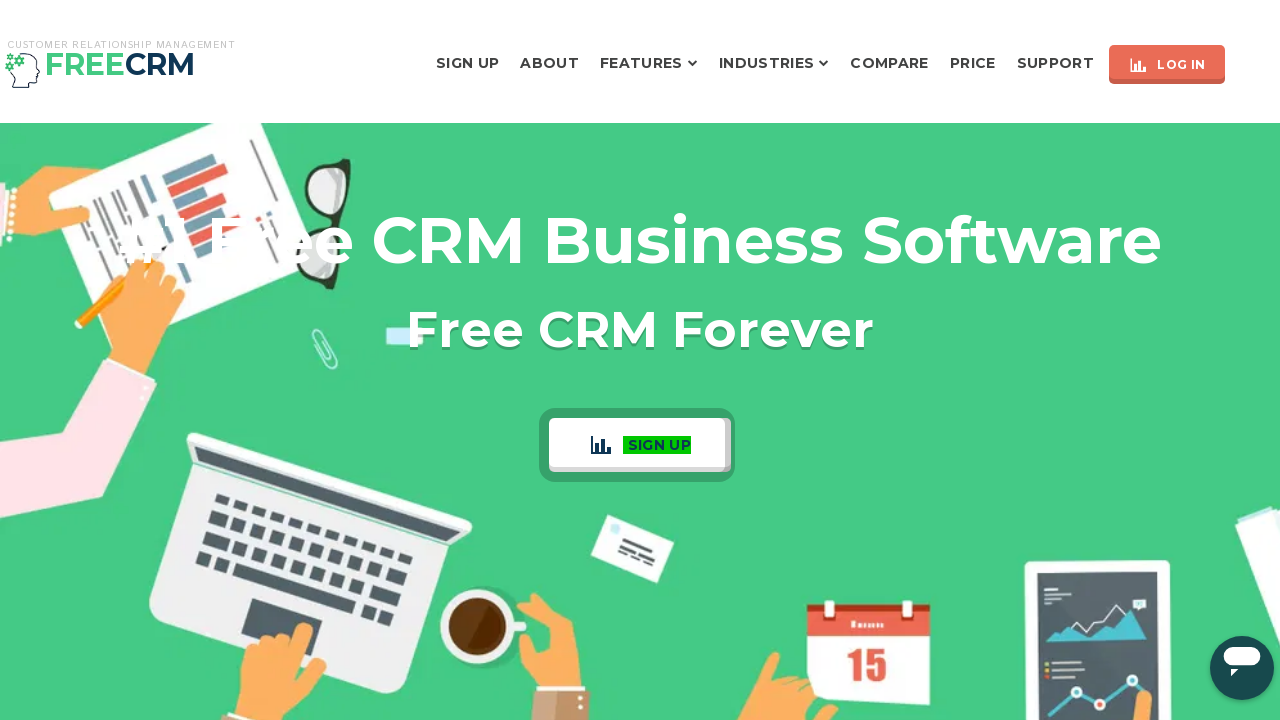

Waited 200ms with green background
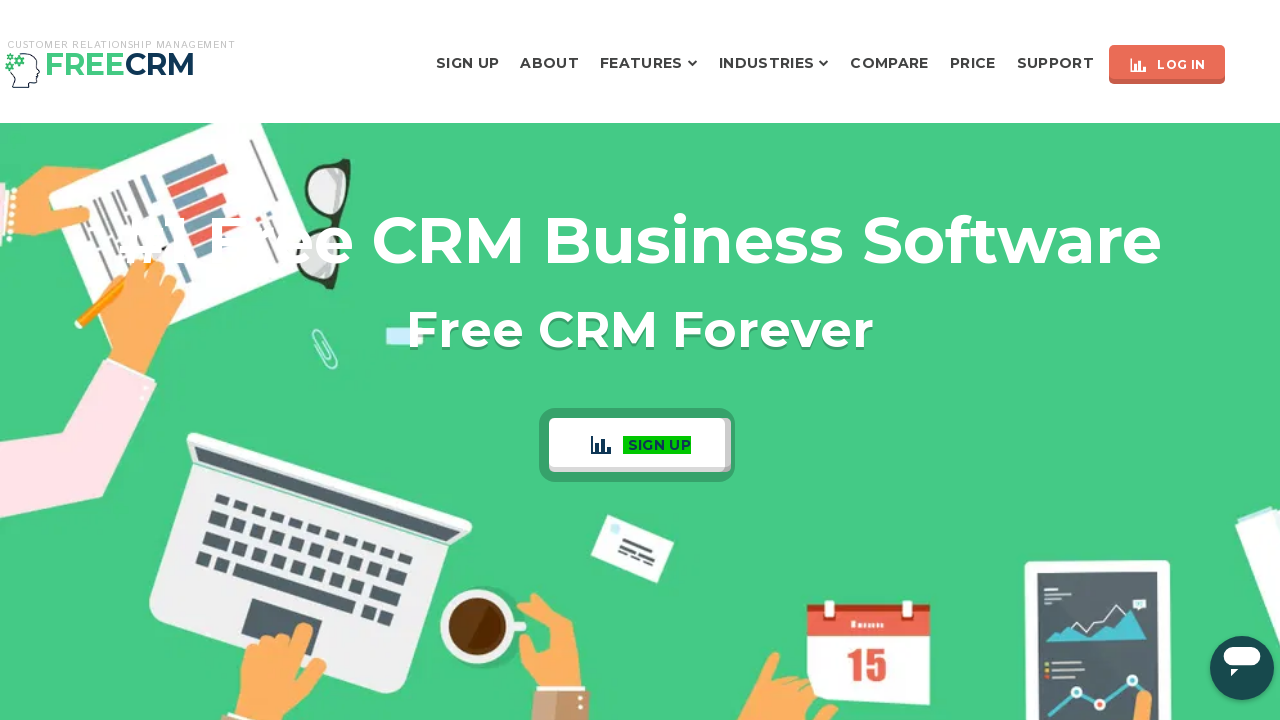

Reset sign up button background to original (flash 4/10)
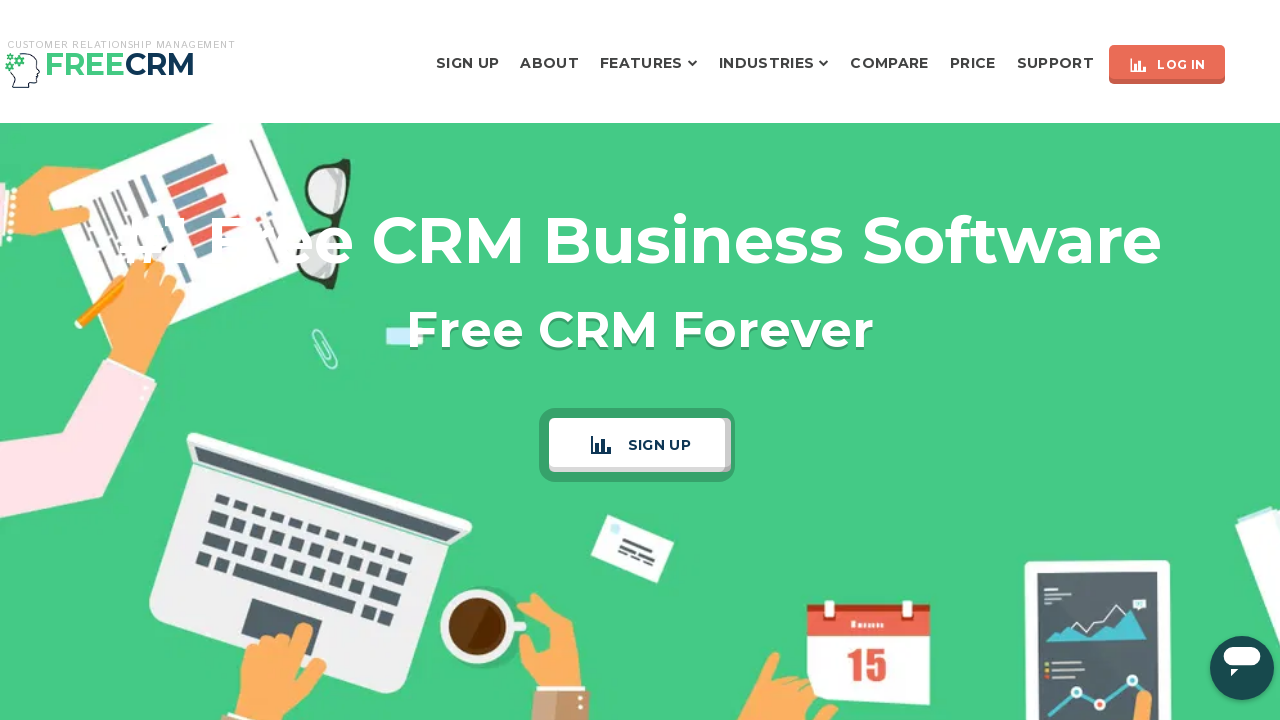

Waited 200ms with original background
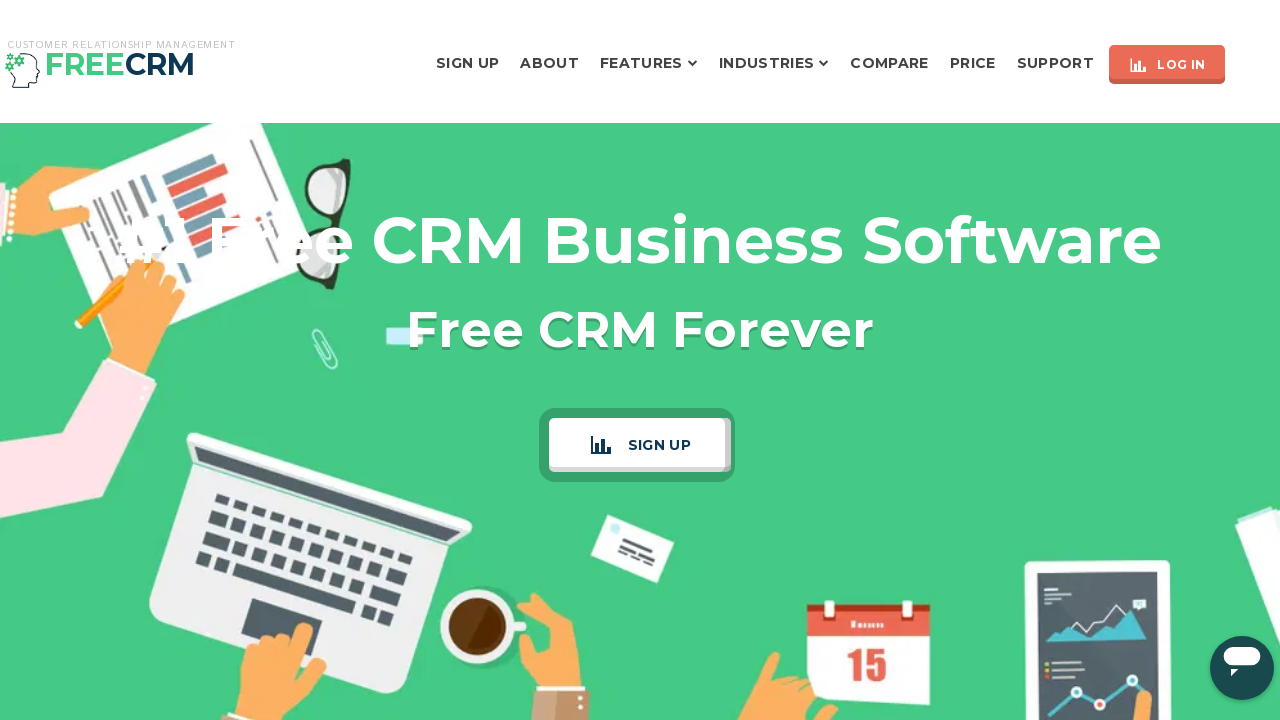

Changed sign up button background to green (flash 5/10)
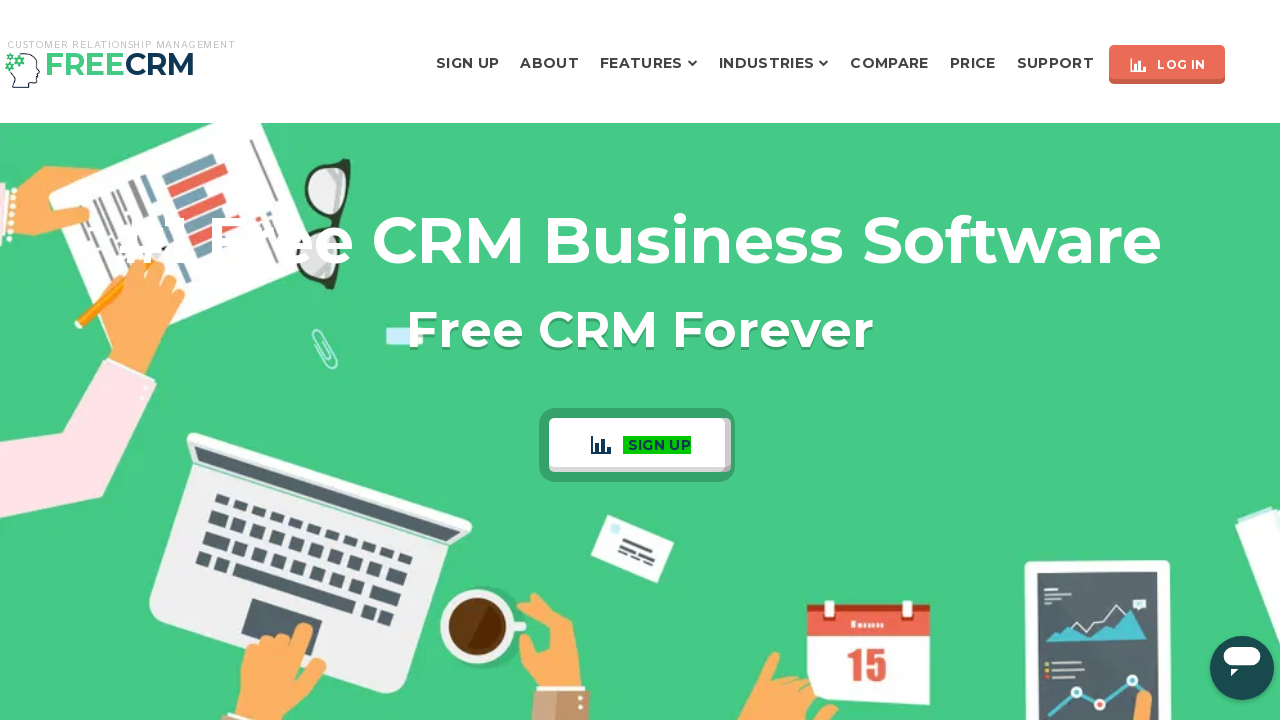

Waited 200ms with green background
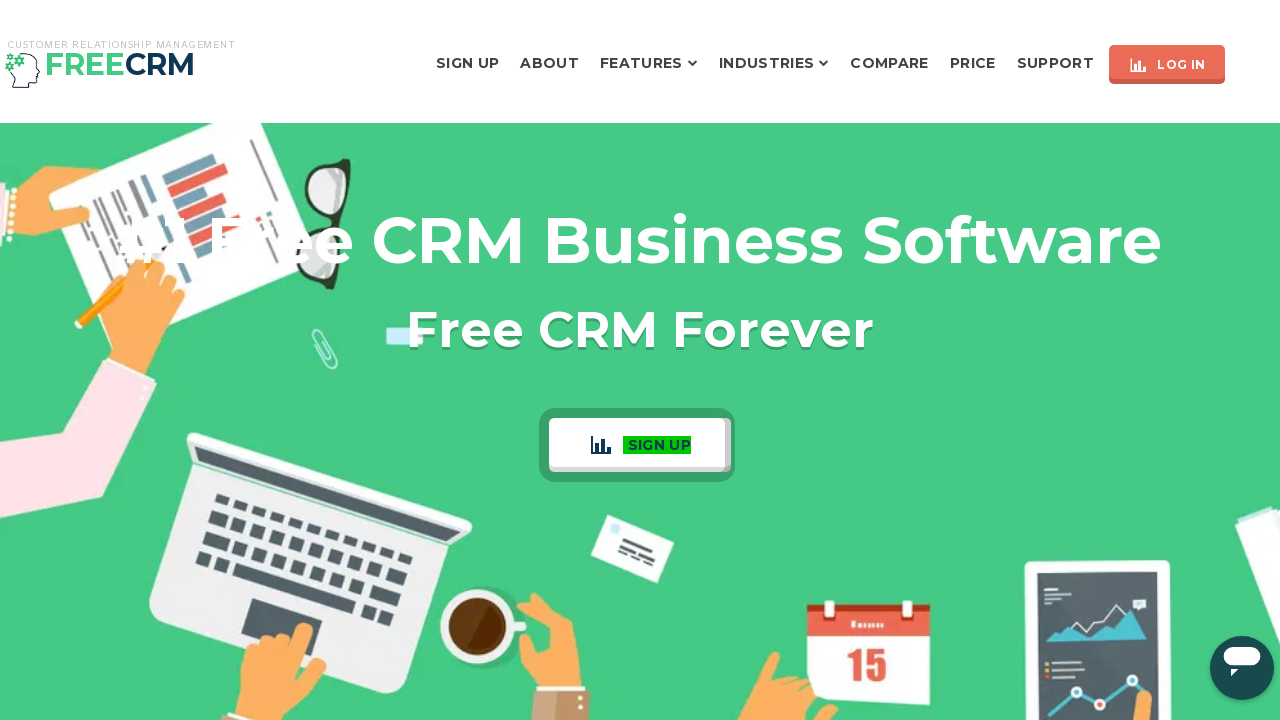

Reset sign up button background to original (flash 5/10)
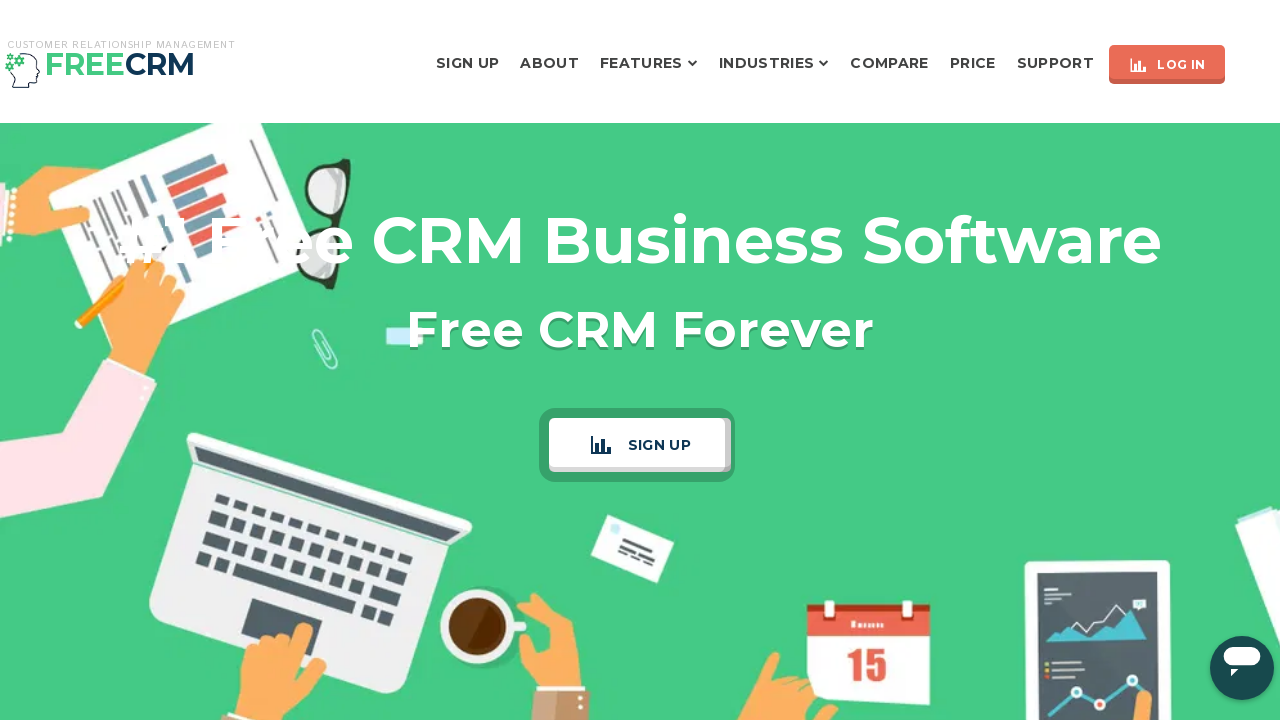

Waited 200ms with original background
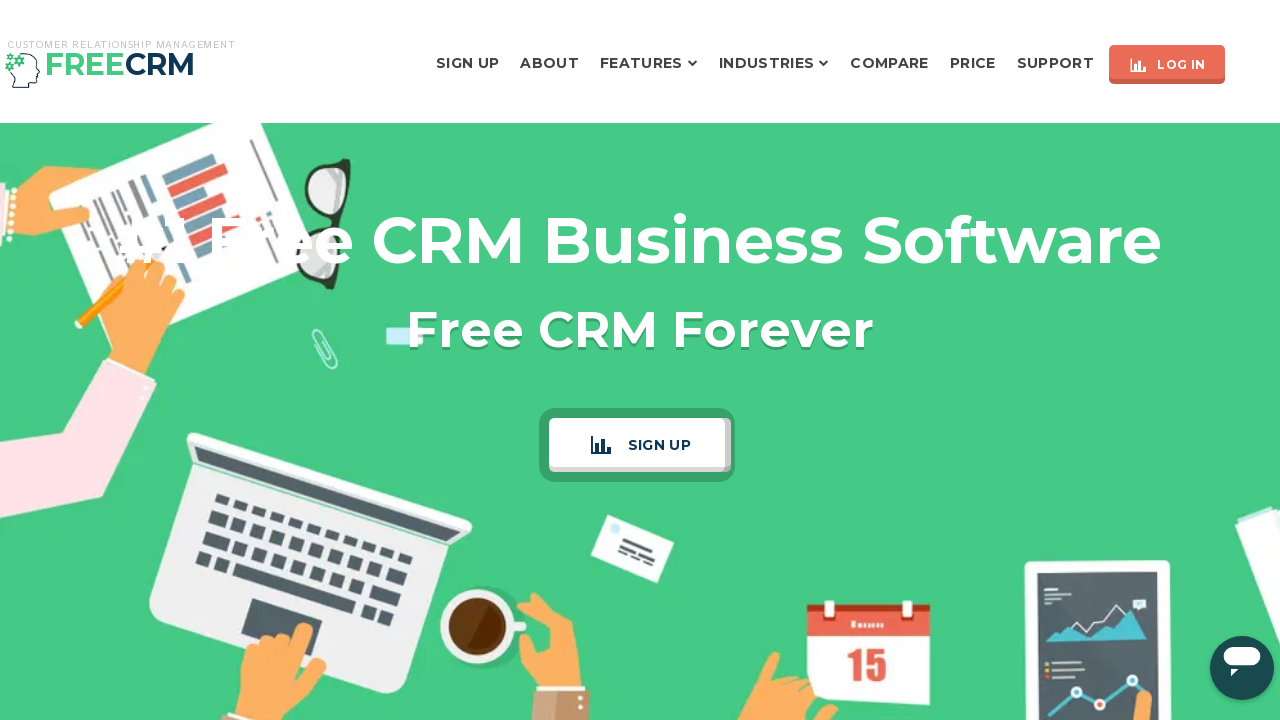

Changed sign up button background to green (flash 6/10)
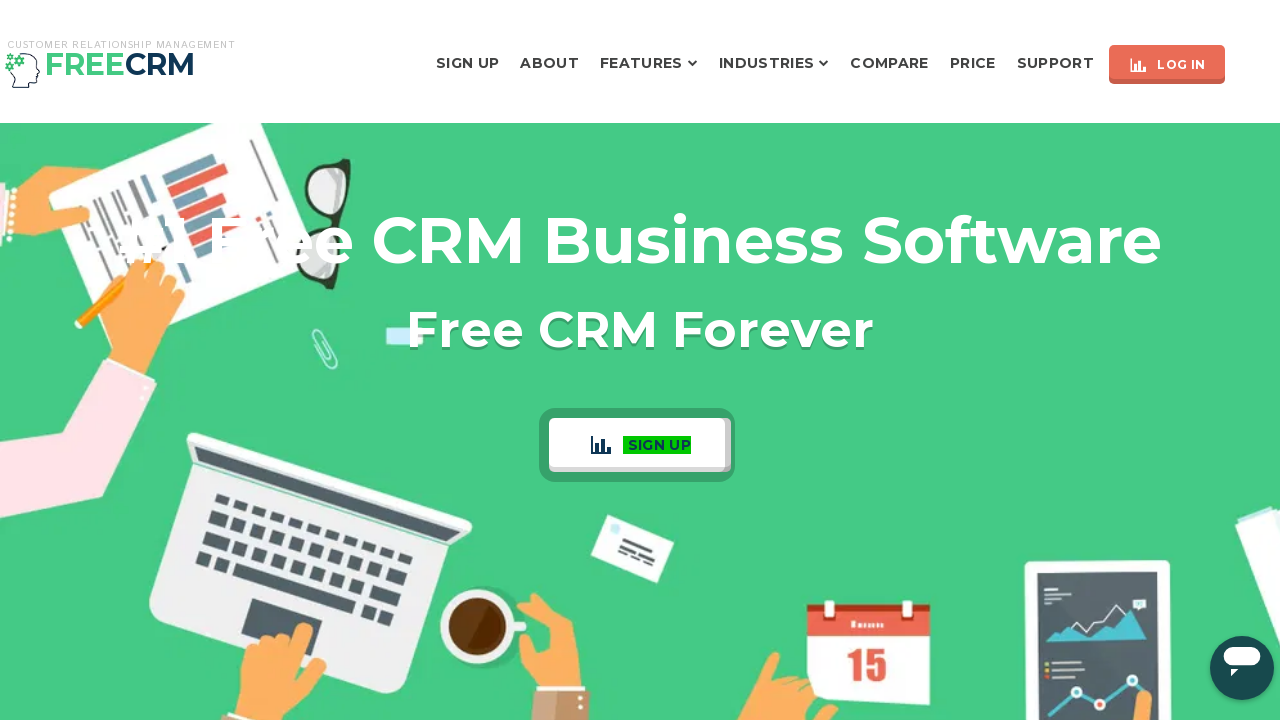

Waited 200ms with green background
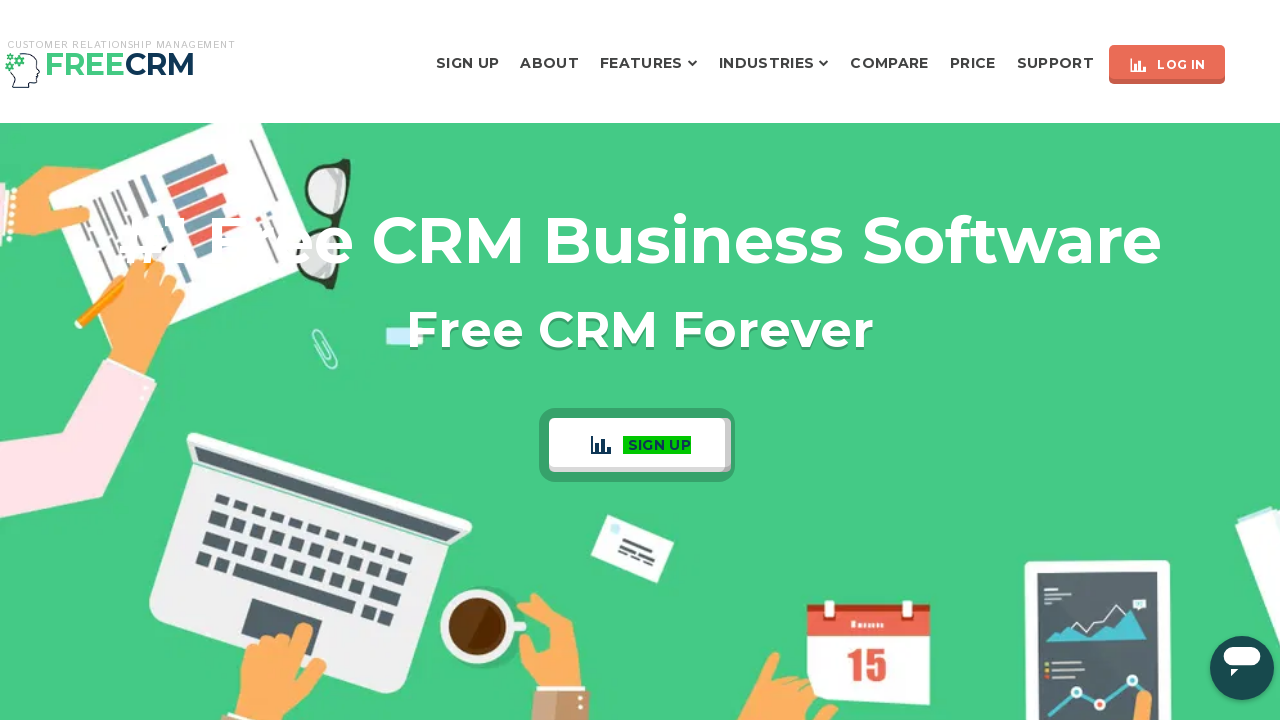

Reset sign up button background to original (flash 6/10)
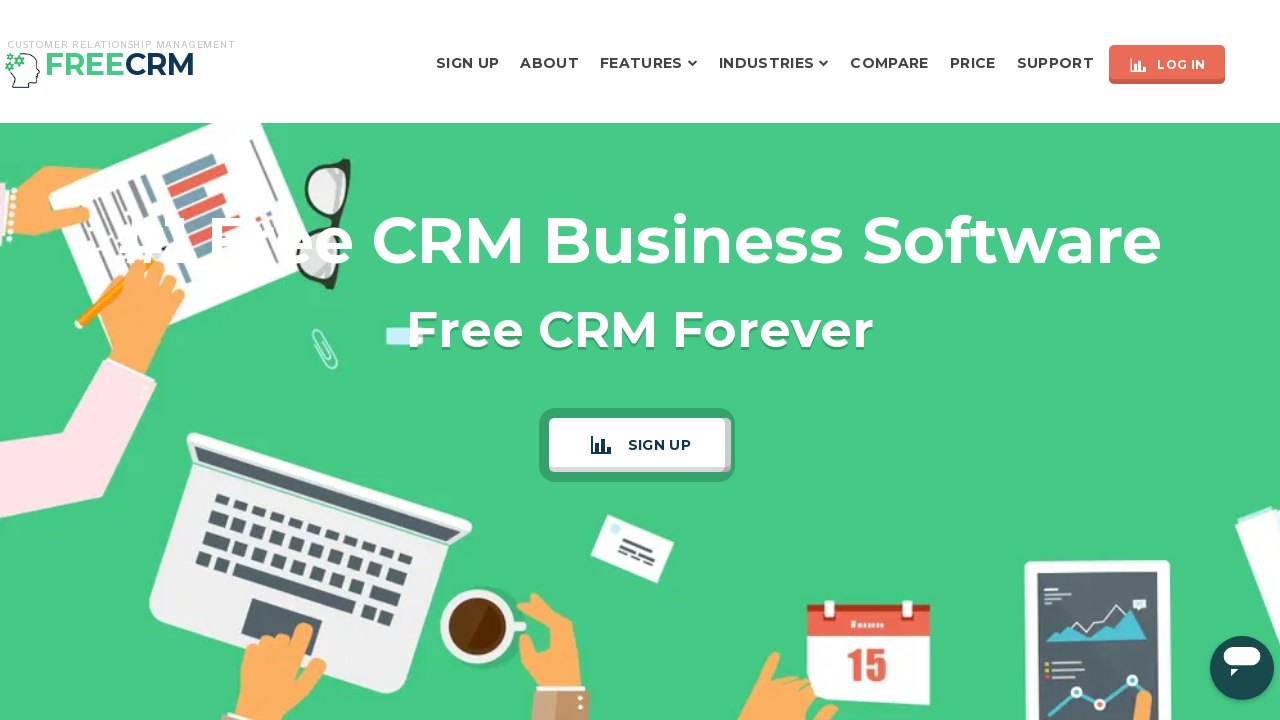

Waited 200ms with original background
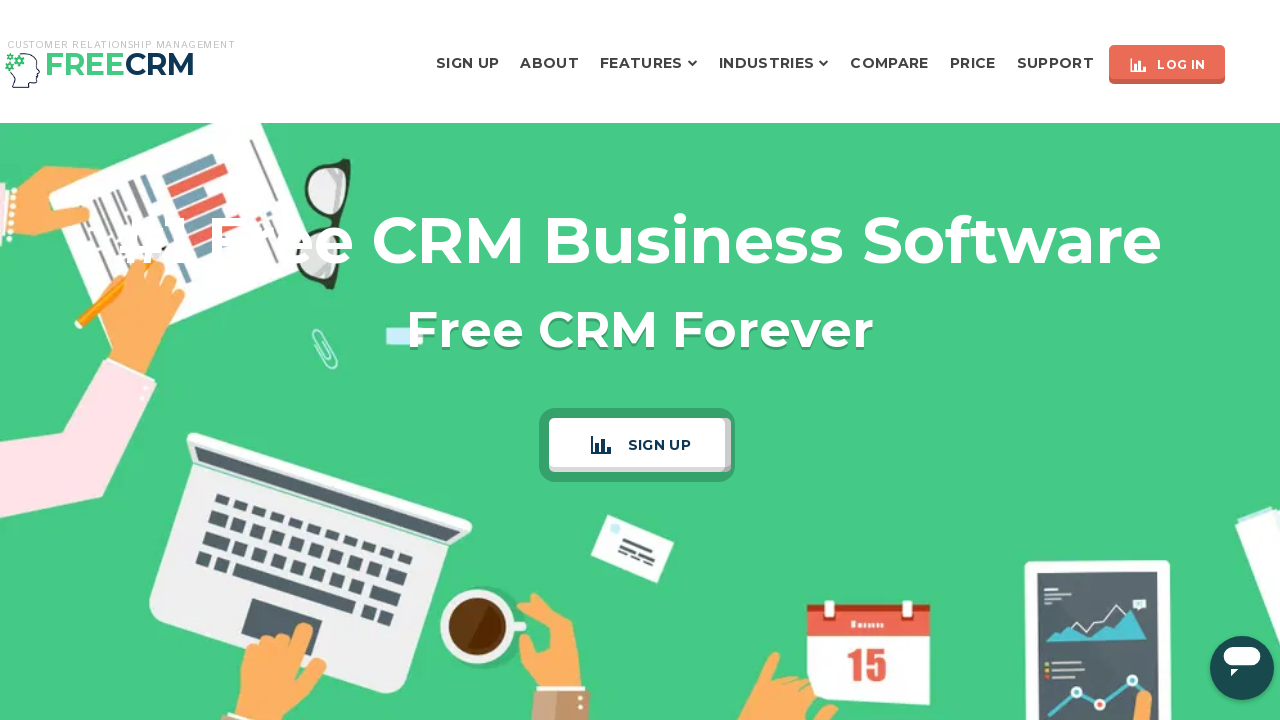

Changed sign up button background to green (flash 7/10)
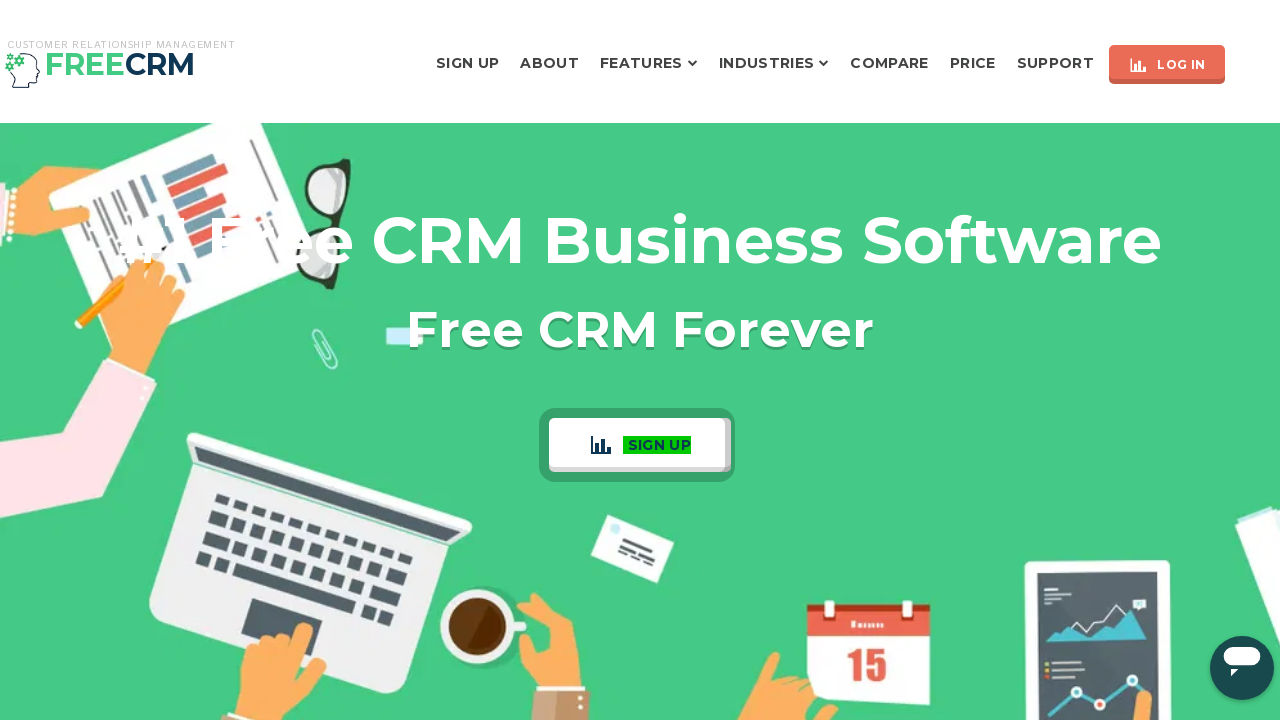

Waited 200ms with green background
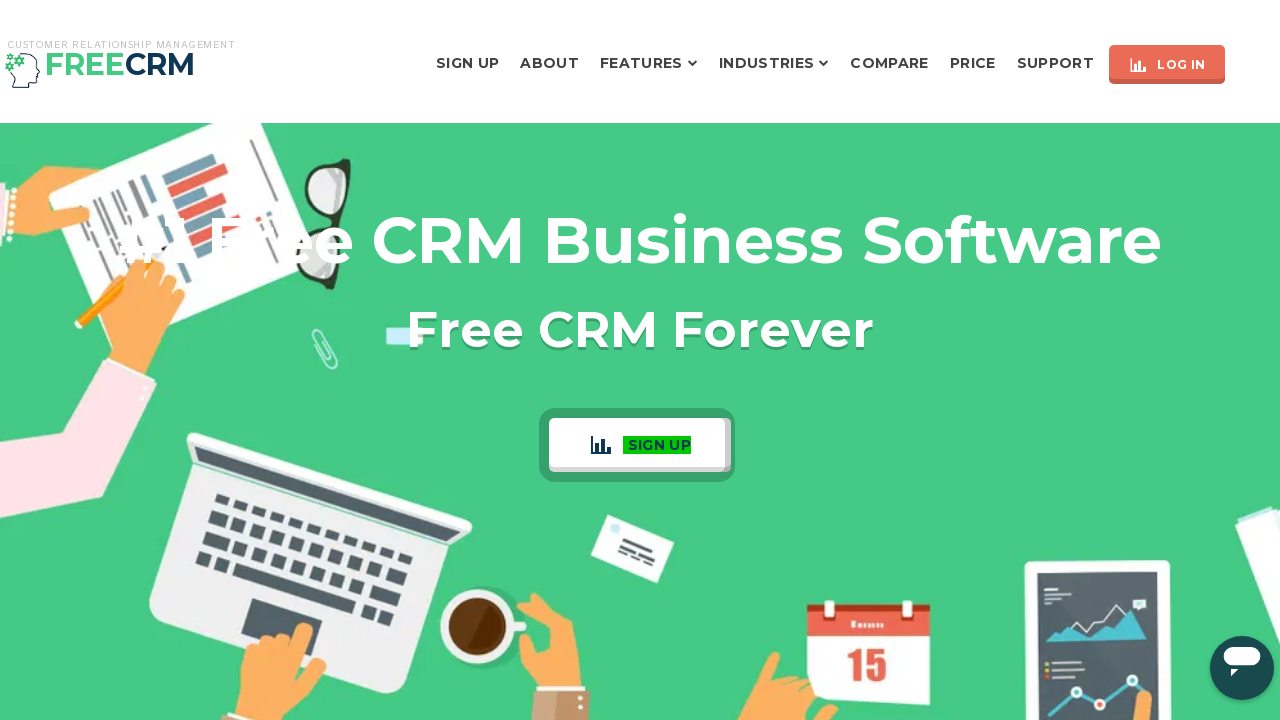

Reset sign up button background to original (flash 7/10)
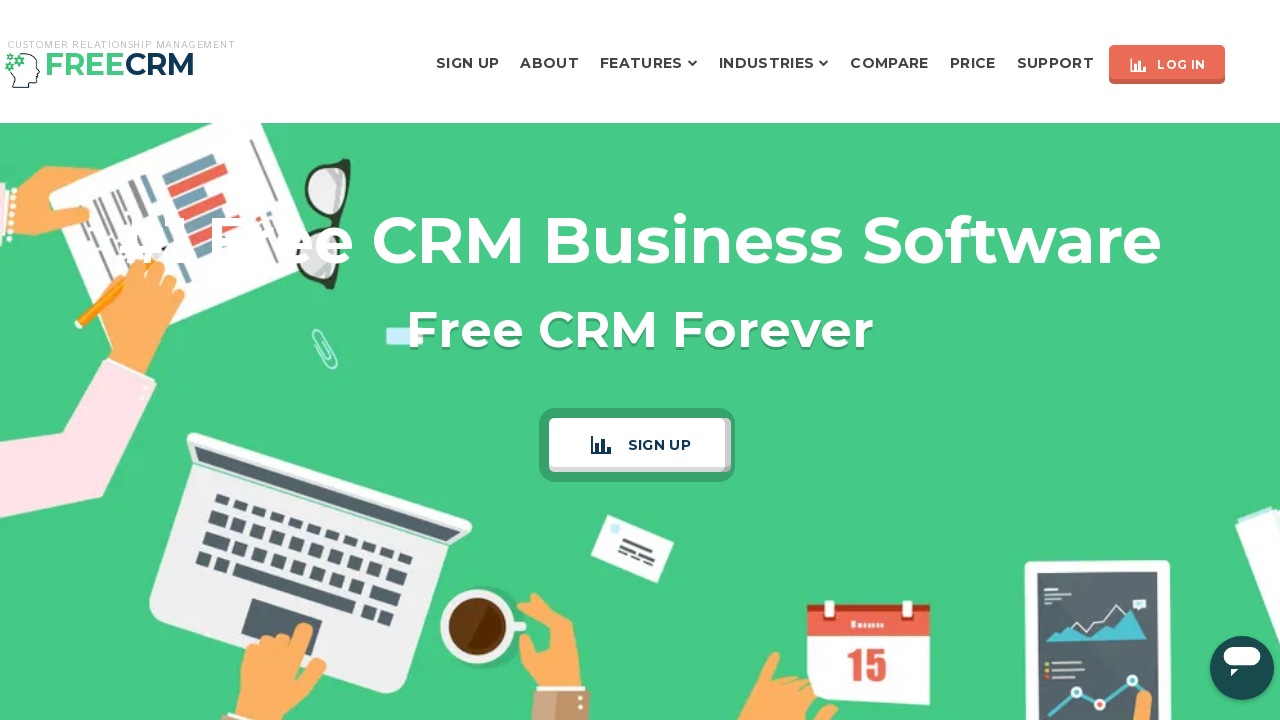

Waited 200ms with original background
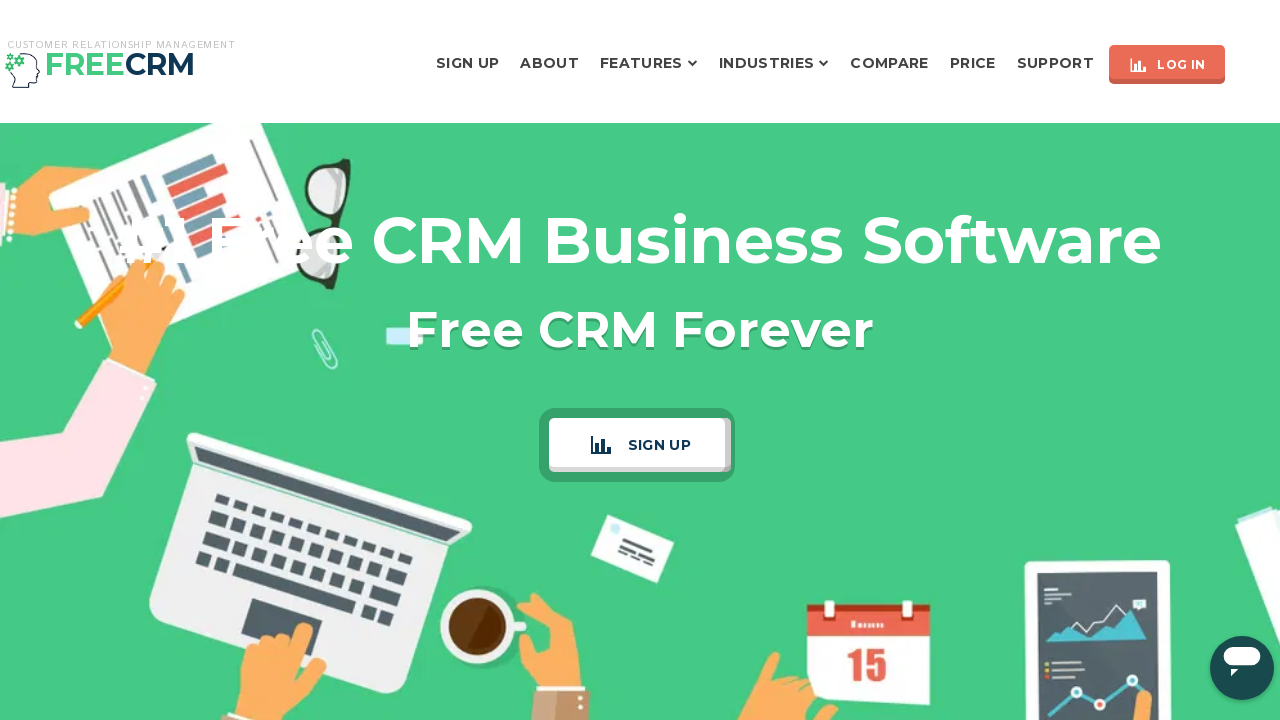

Changed sign up button background to green (flash 8/10)
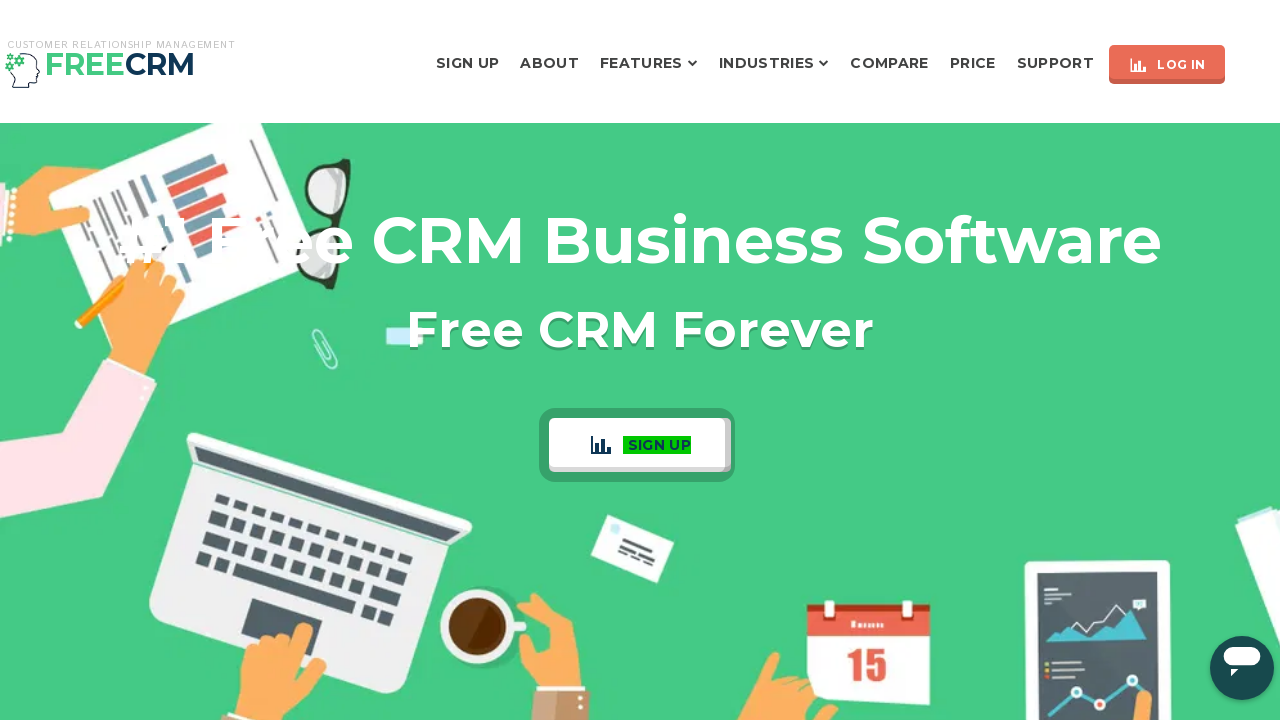

Waited 200ms with green background
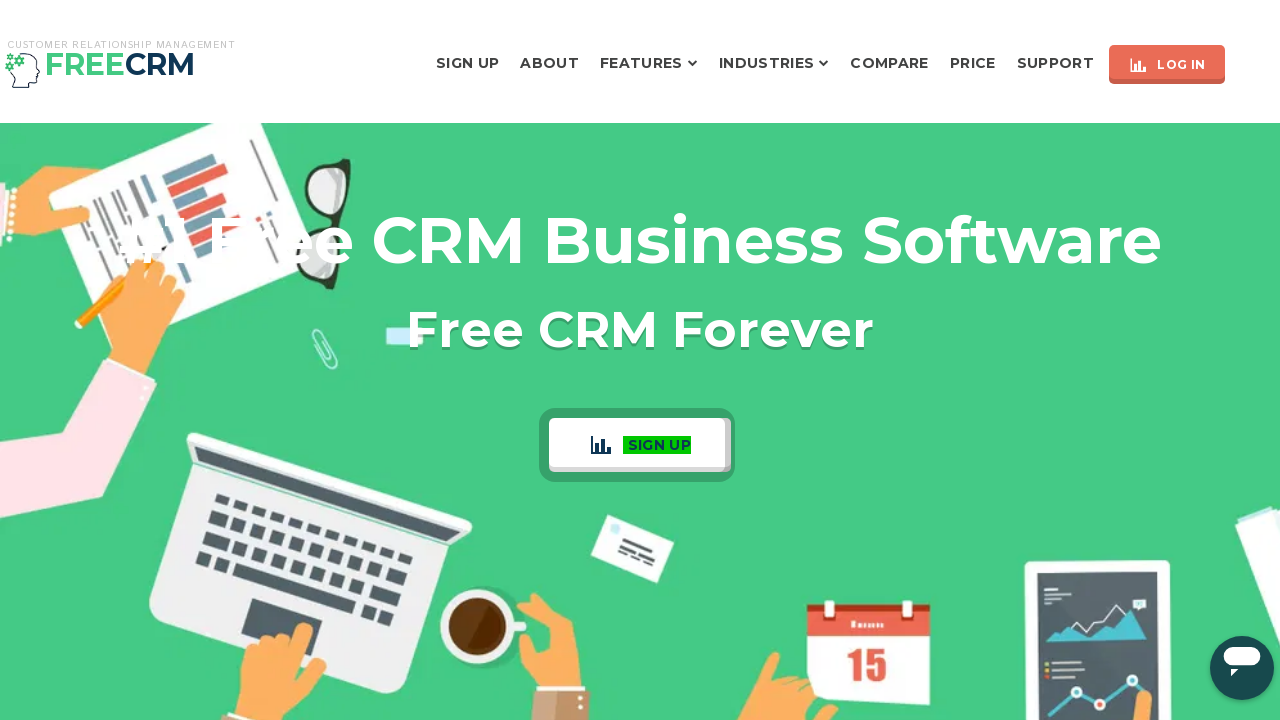

Reset sign up button background to original (flash 8/10)
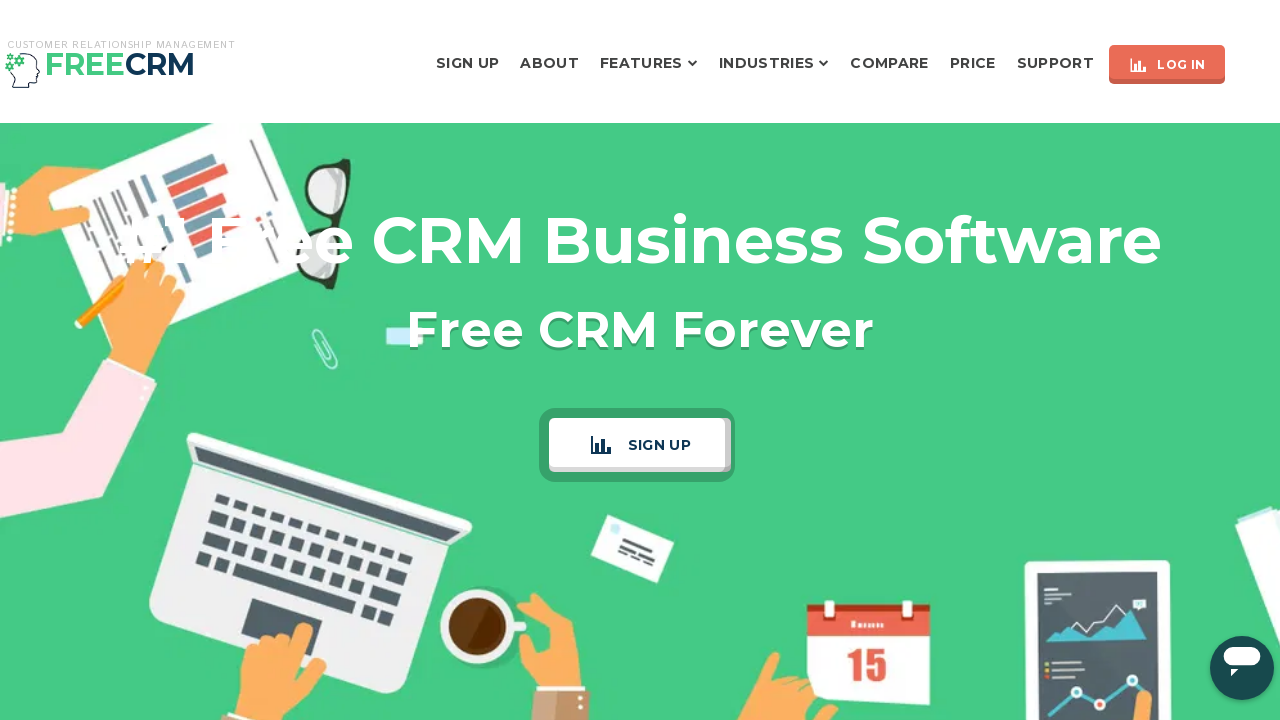

Waited 200ms with original background
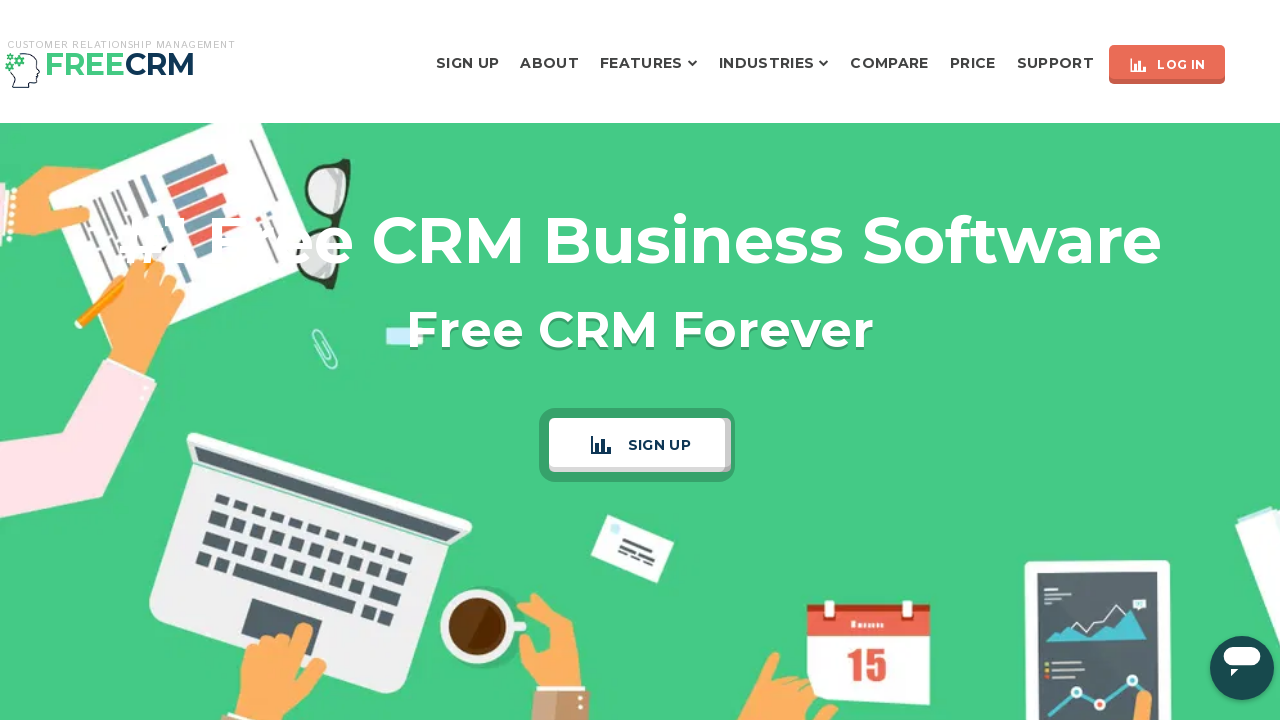

Changed sign up button background to green (flash 9/10)
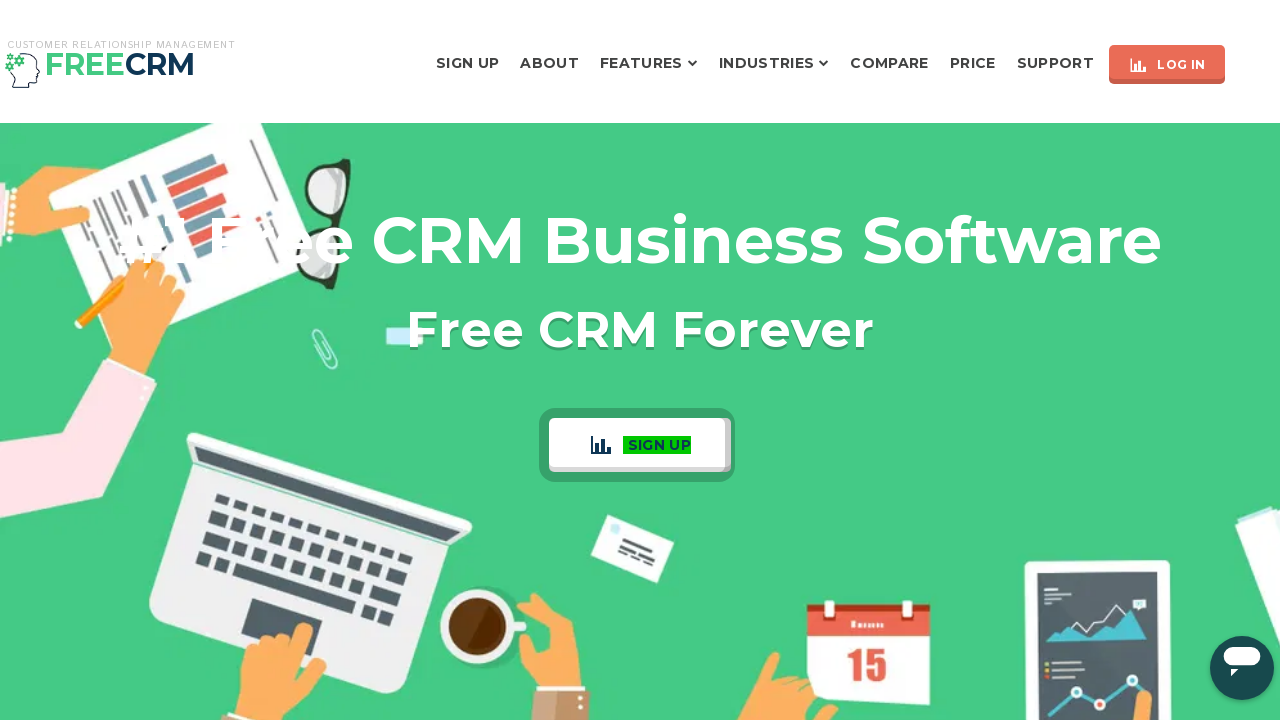

Waited 200ms with green background
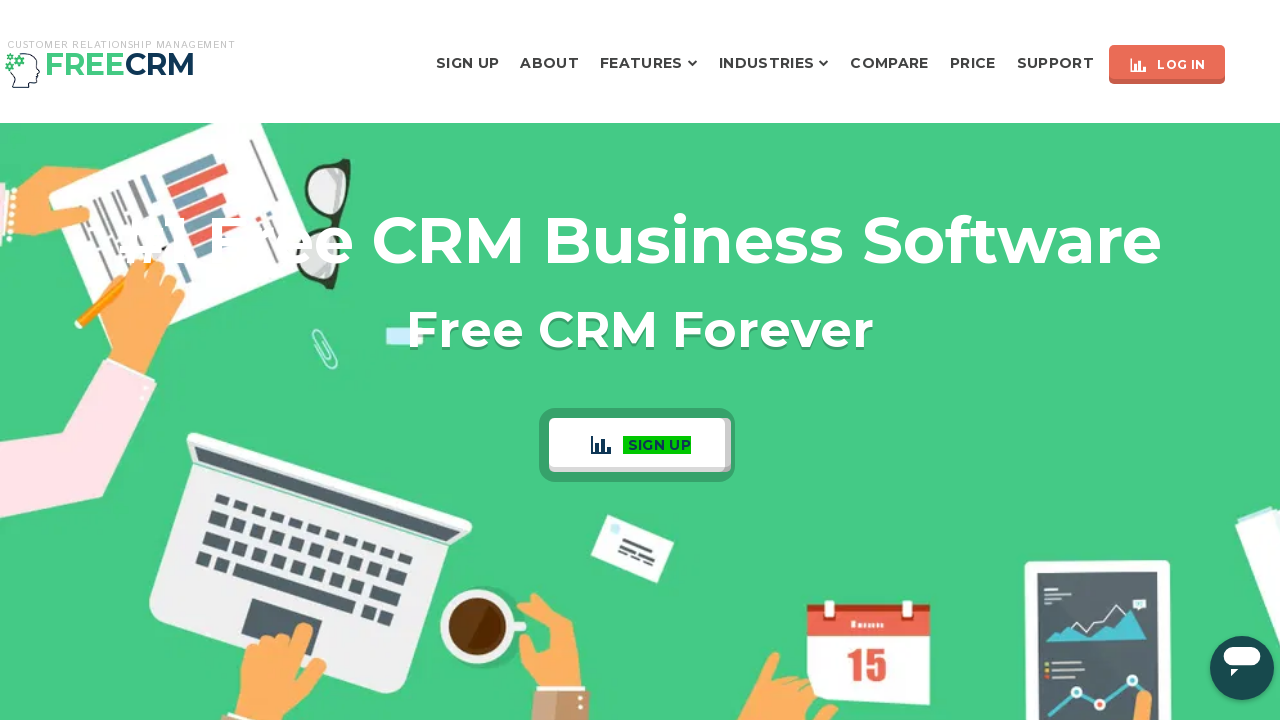

Reset sign up button background to original (flash 9/10)
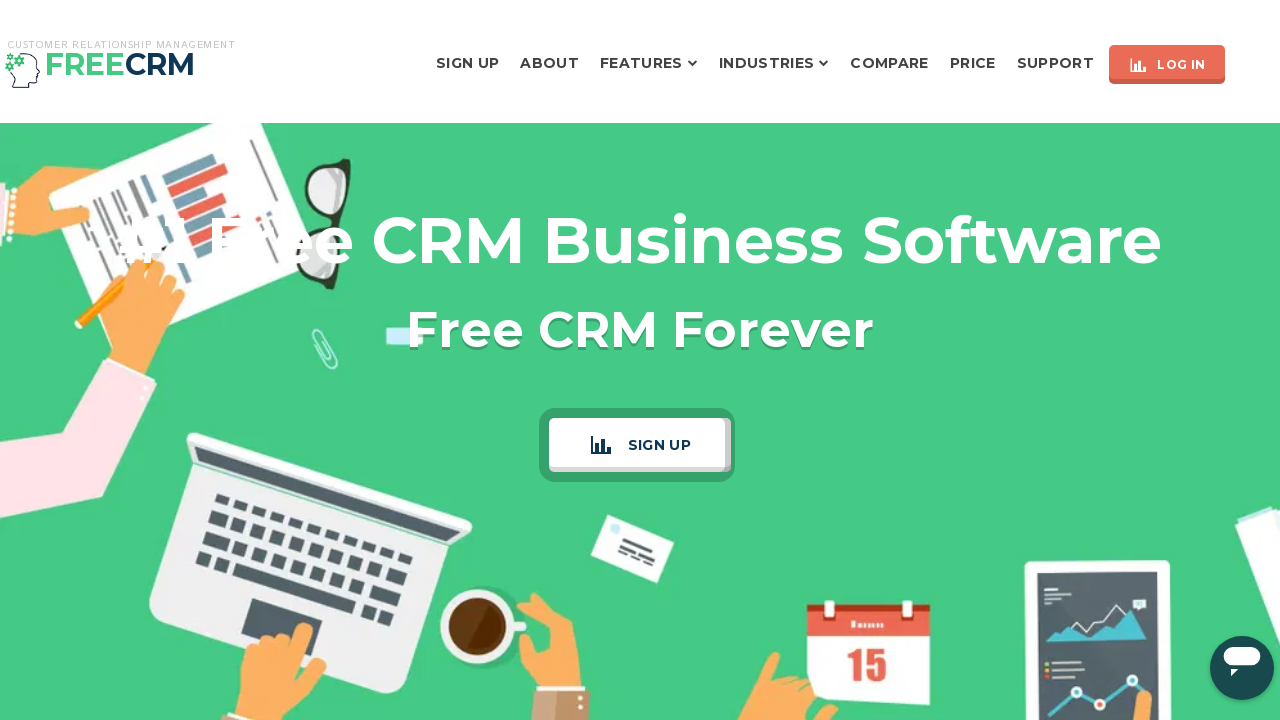

Waited 200ms with original background
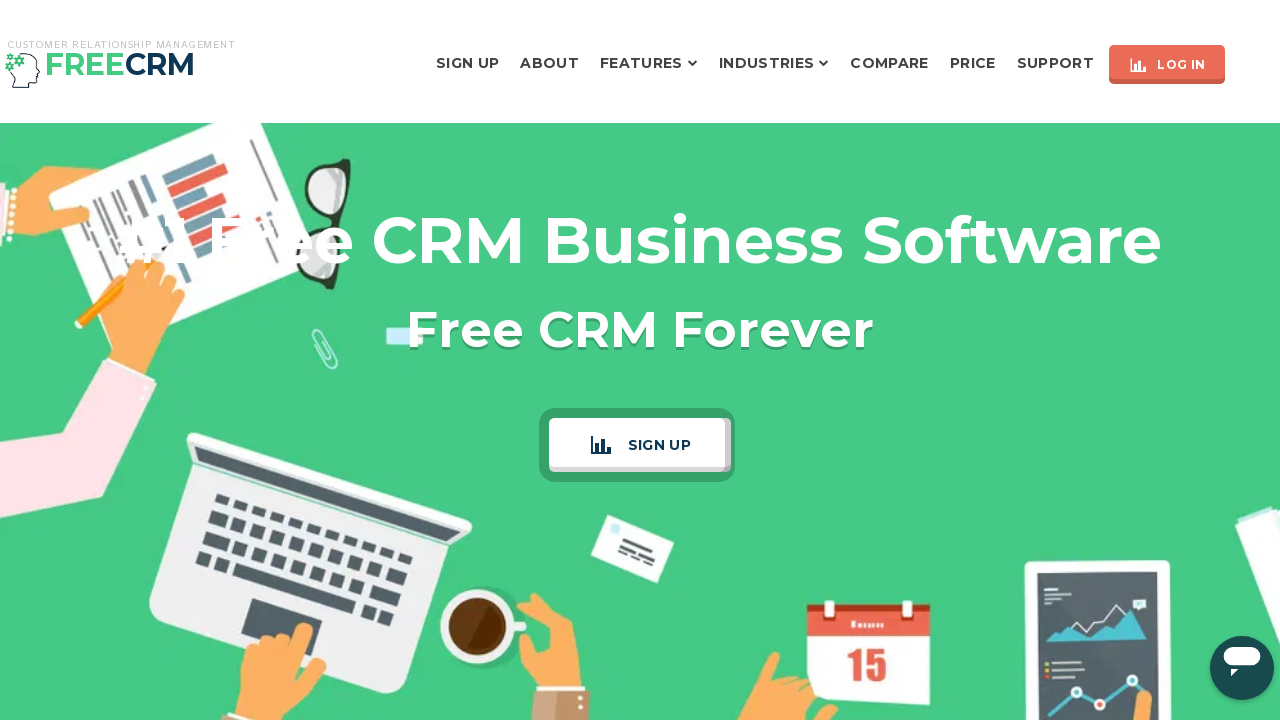

Changed sign up button background to green (flash 10/10)
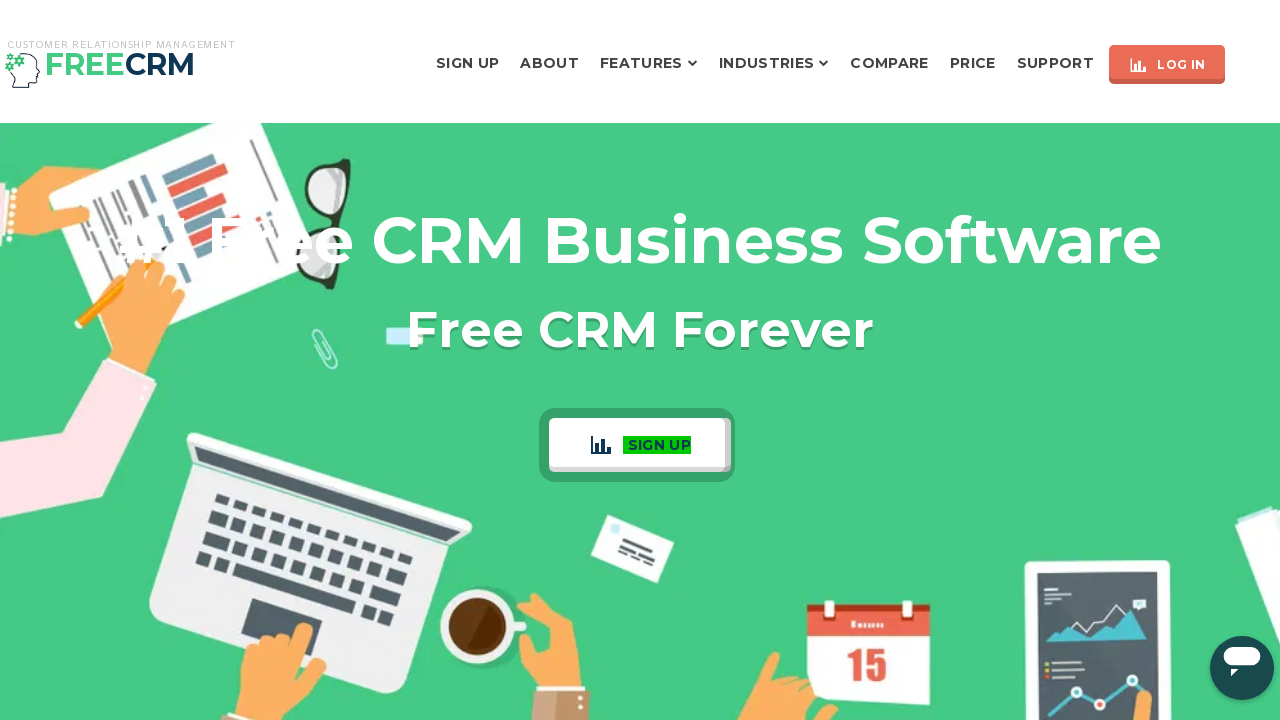

Waited 200ms with green background
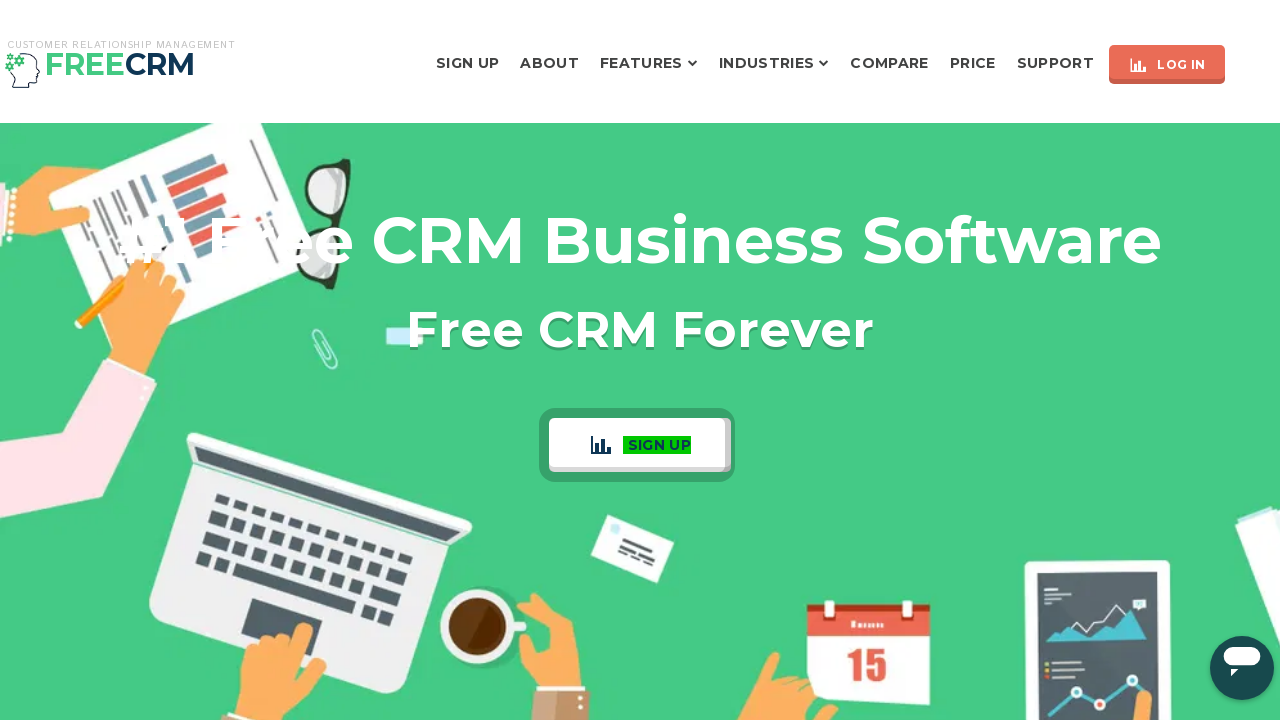

Reset sign up button background to original (flash 10/10)
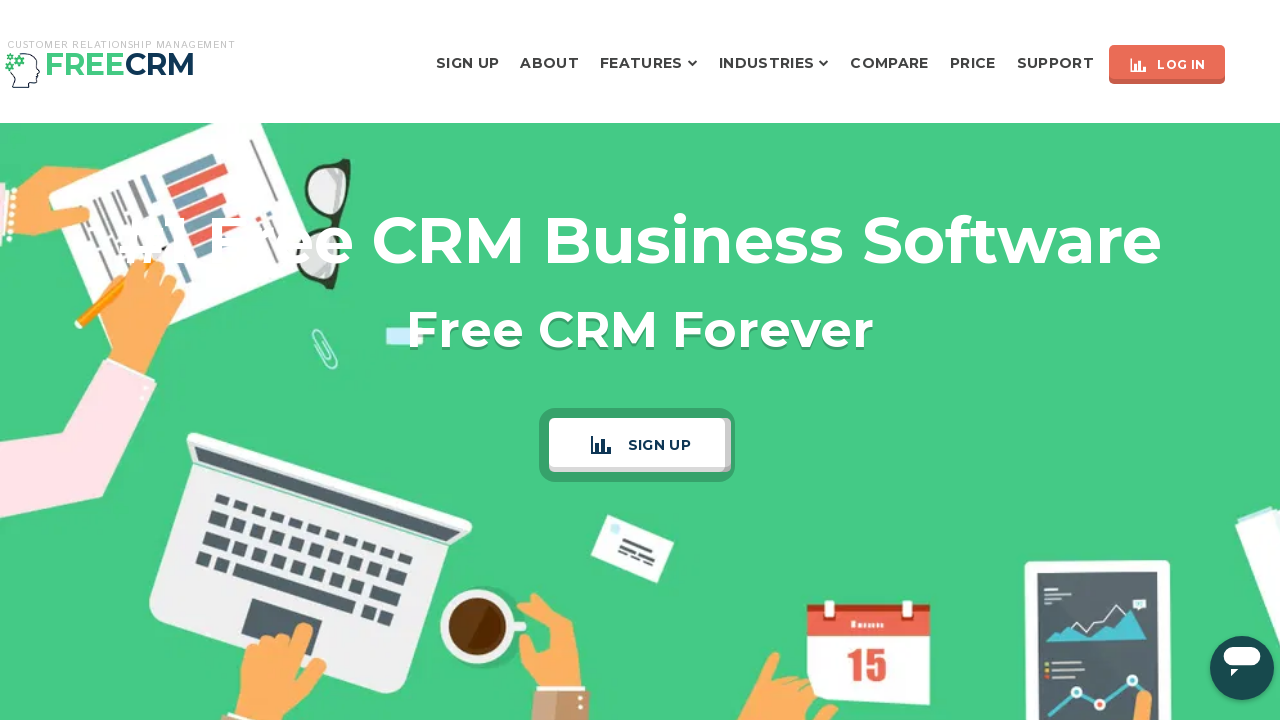

Waited 200ms with original background
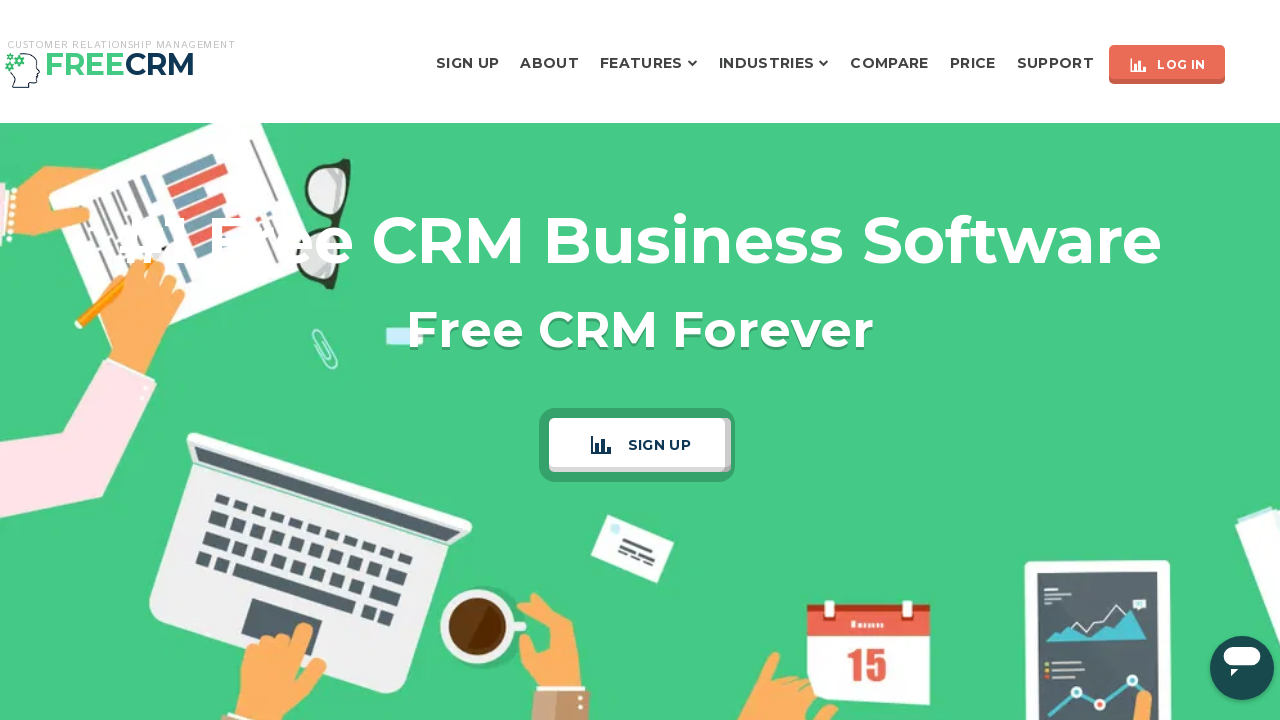

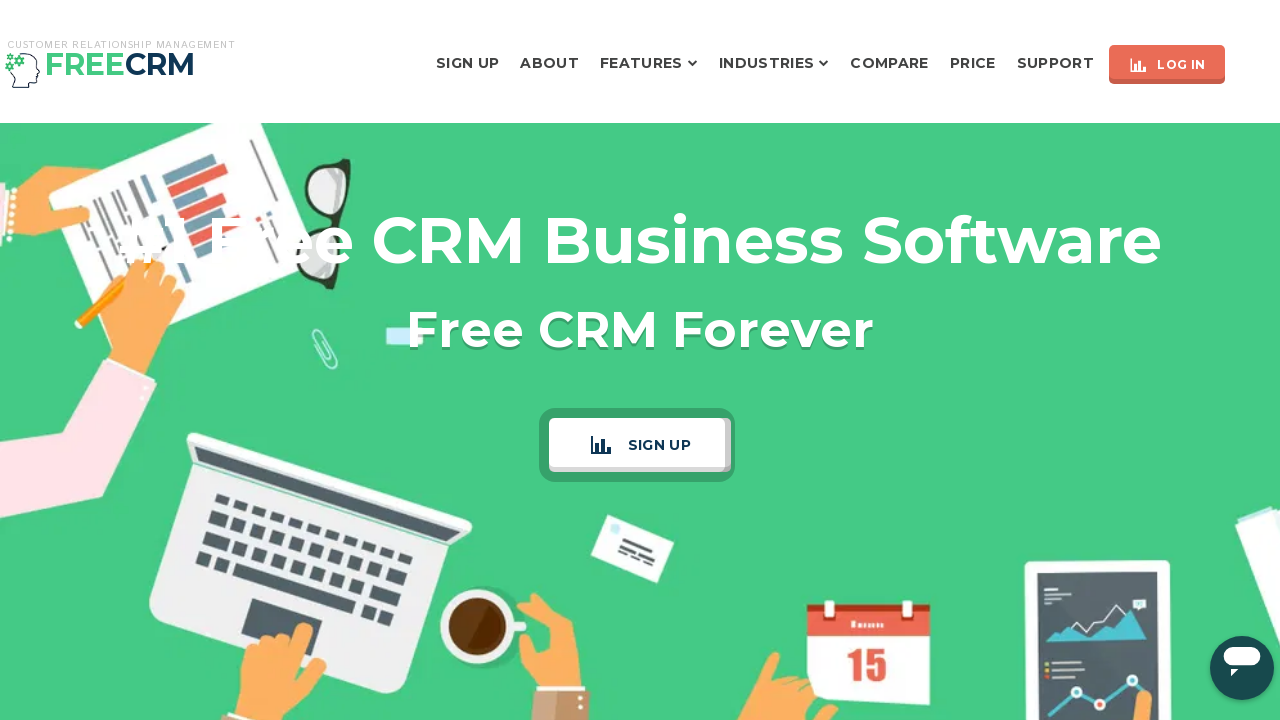